Fills out a Panda Express customer feedback survey by entering a survey code, clicking through survey pages selecting the first option for each question, and submitting an email address at the end.

Starting URL: https://www.pandaguestexperience.com/

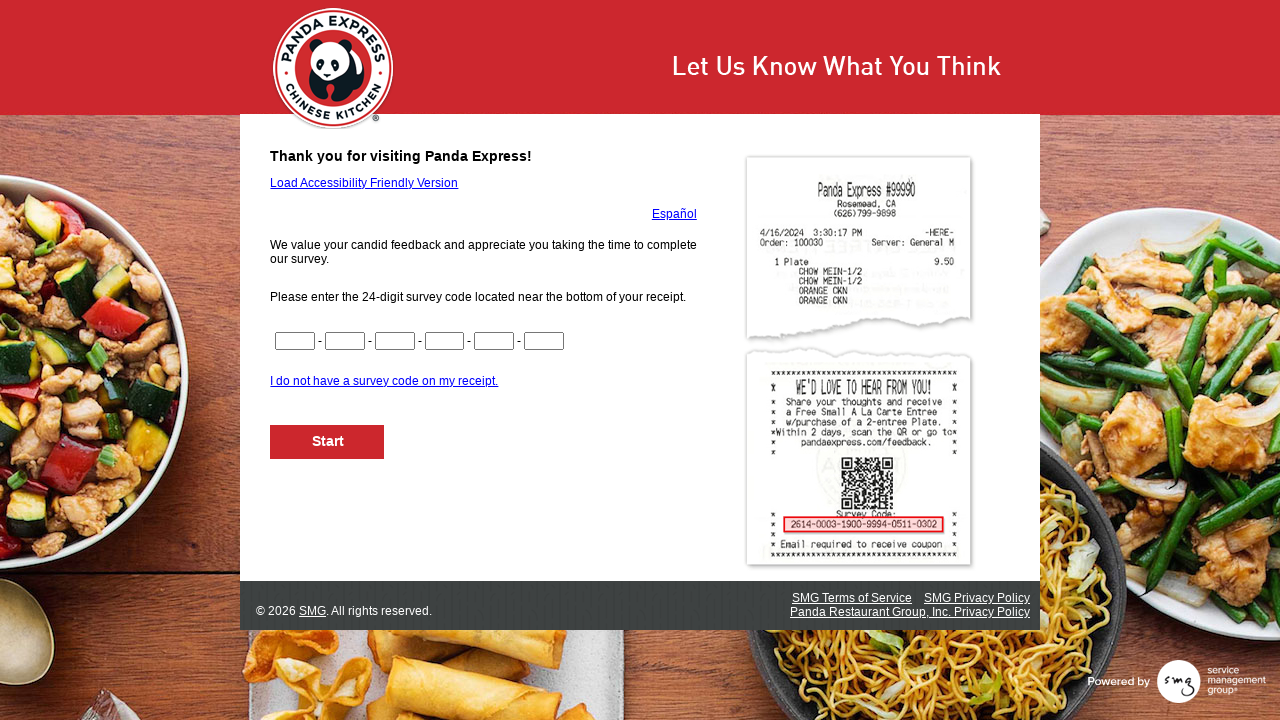

Filled survey code part 1 with '1234' on input[name='CN1']
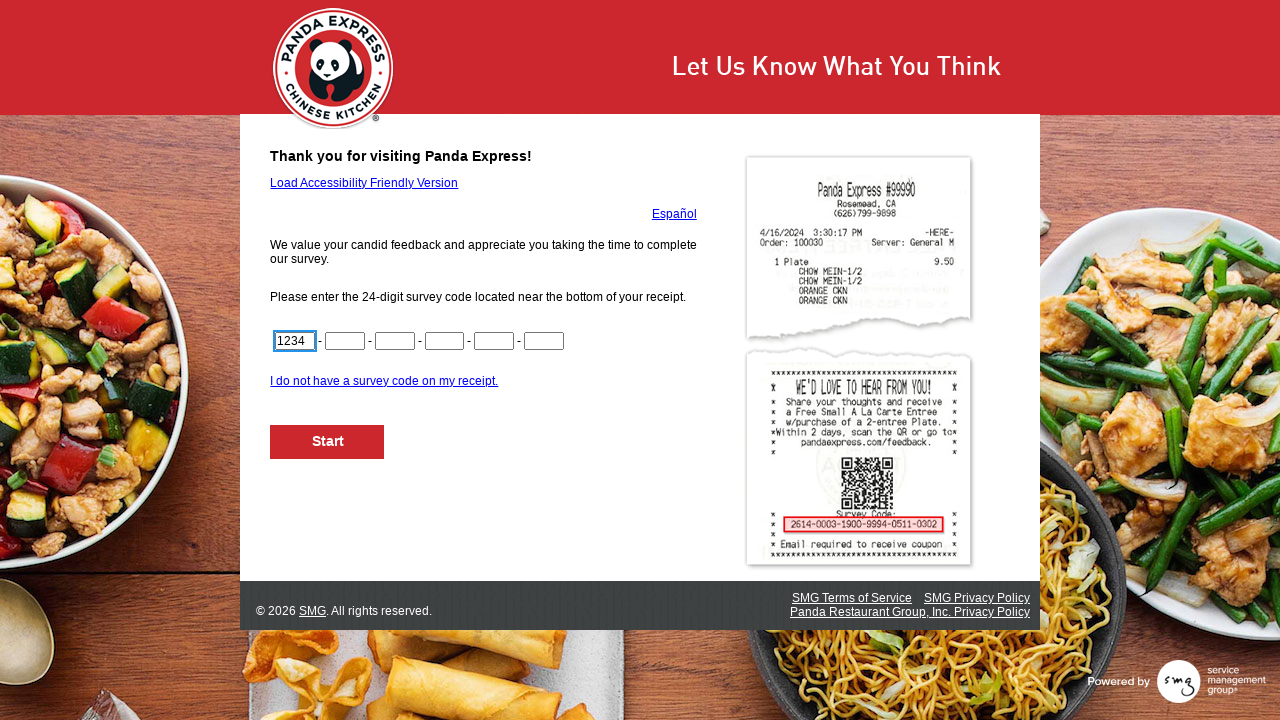

Filled survey code part 2 with '5678' on input[name='CN2']
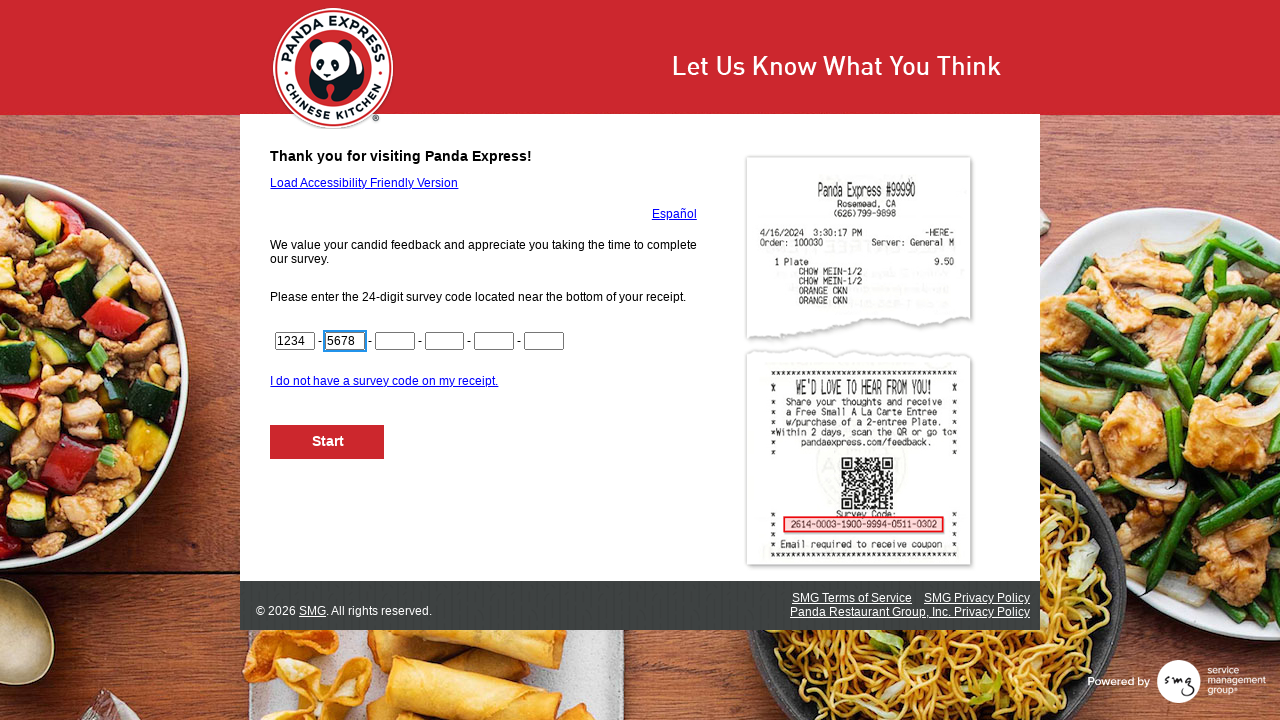

Filled survey code part 3 with '9012' on input[name='CN3']
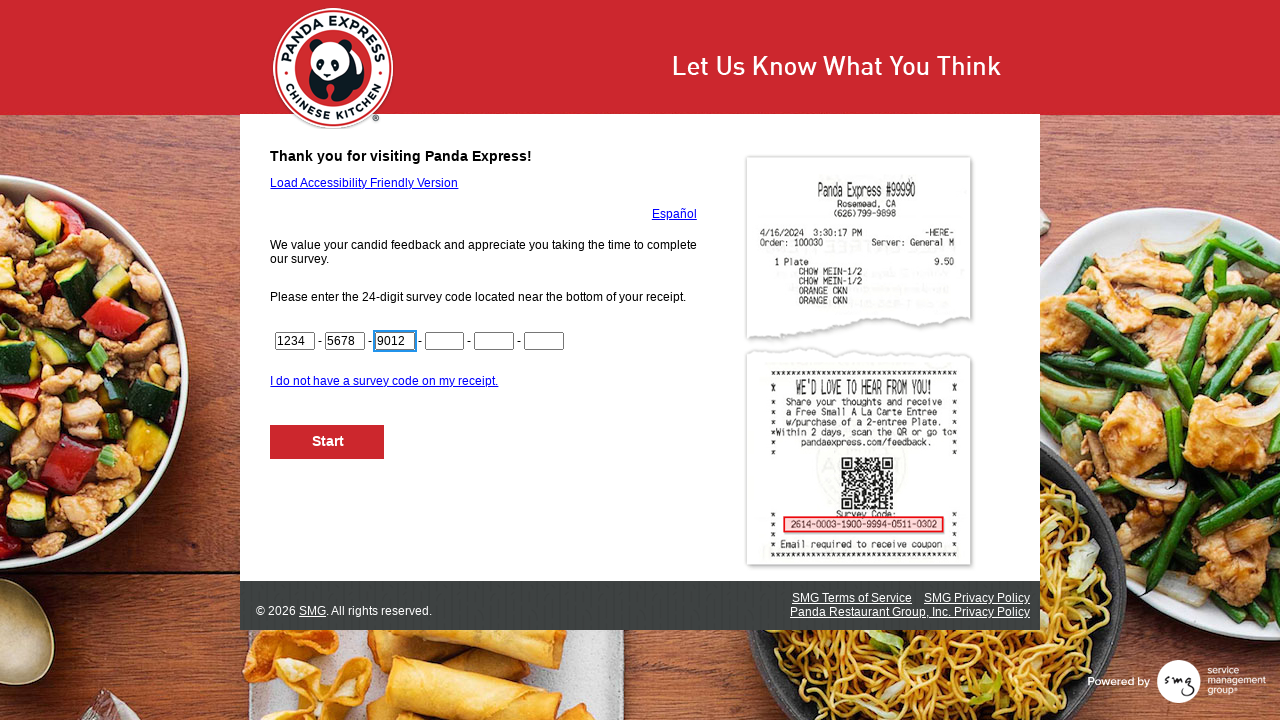

Filled survey code part 4 with '3456' on input[name='CN4']
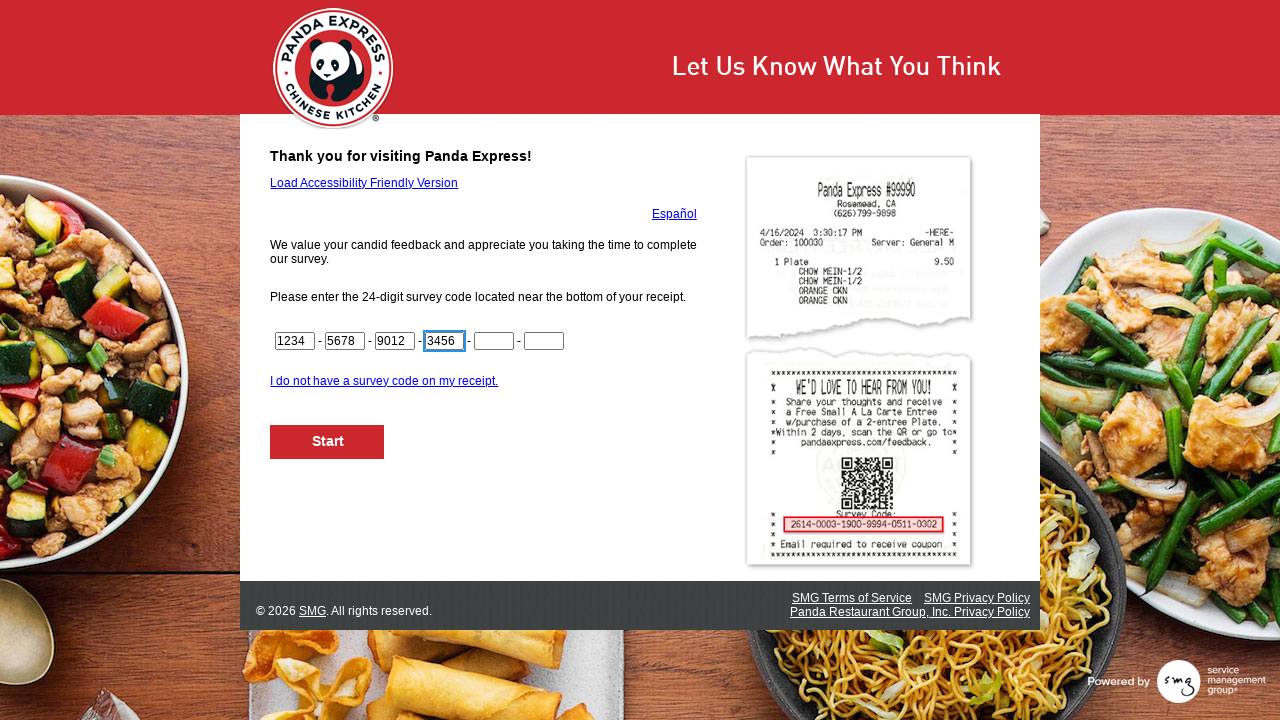

Filled survey code part 5 with '7890' on input[name='CN5']
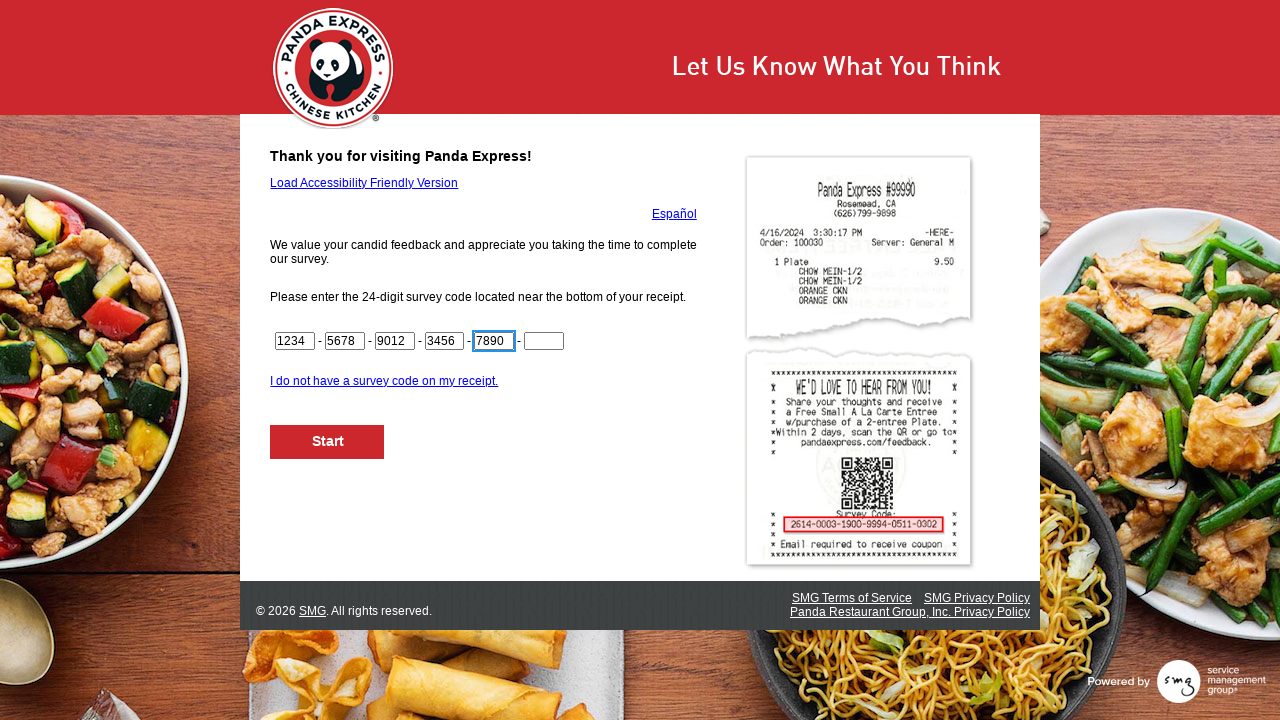

Filled final 2 digits of survey code with '12' on input[name='CN6']
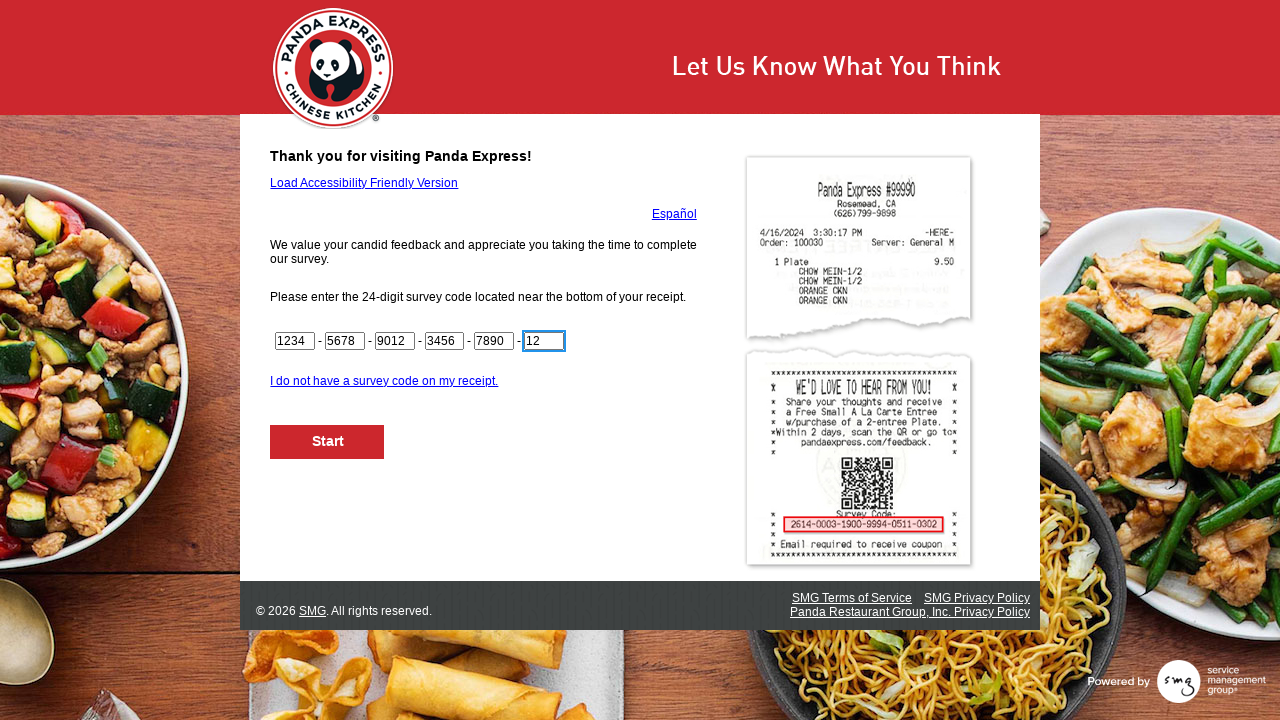

Clicked Next button to submit survey code at (328, 442) on #NextButton
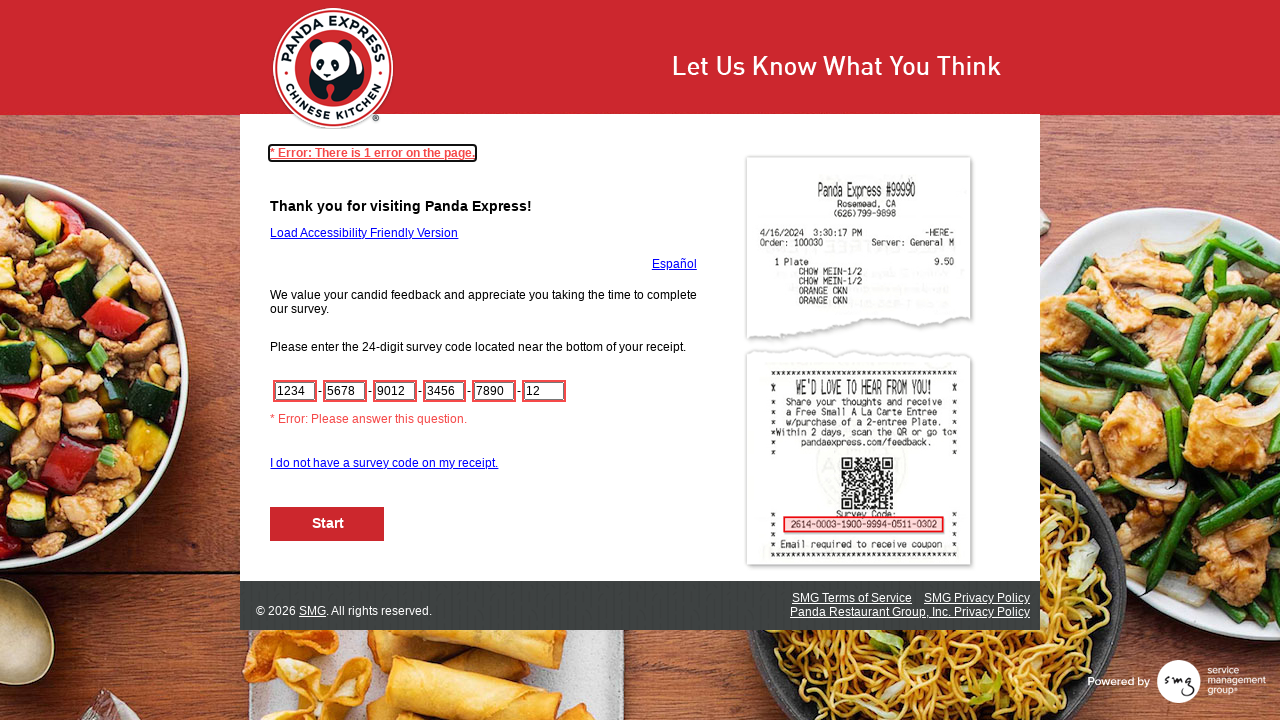

Waited for survey to load
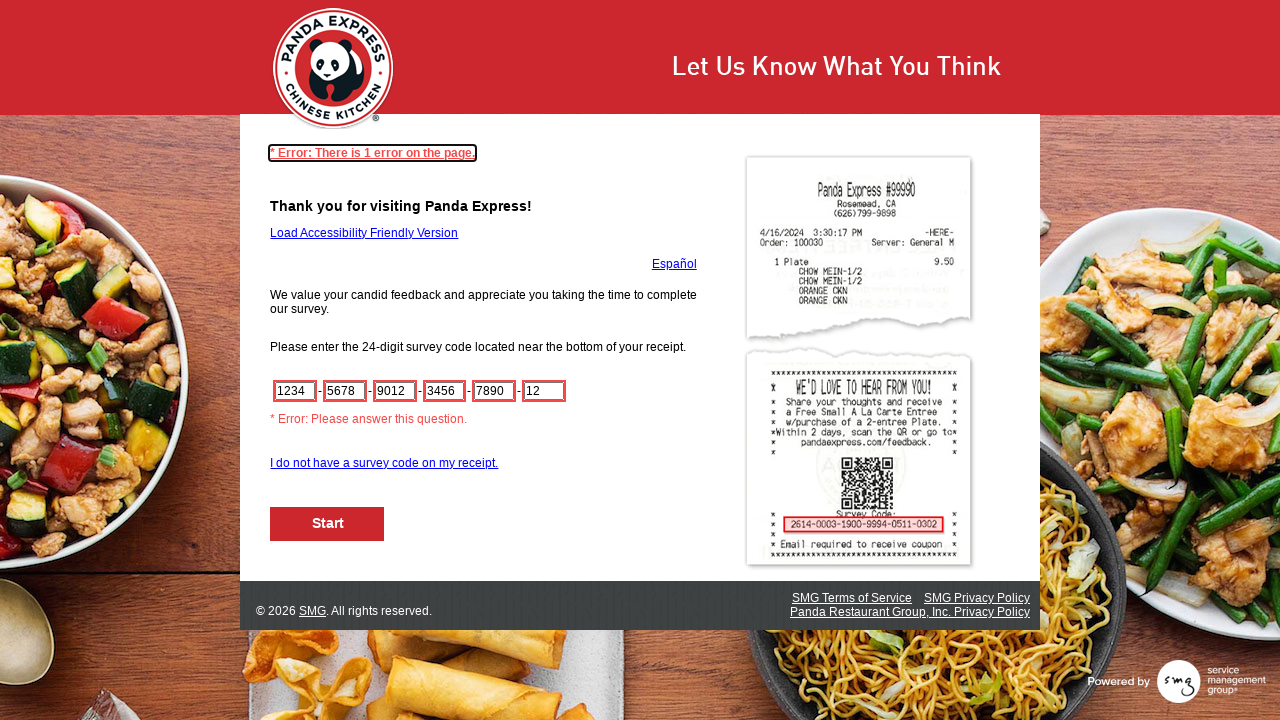

Clicked Next button to proceed to next survey page at (328, 524) on #NextButton
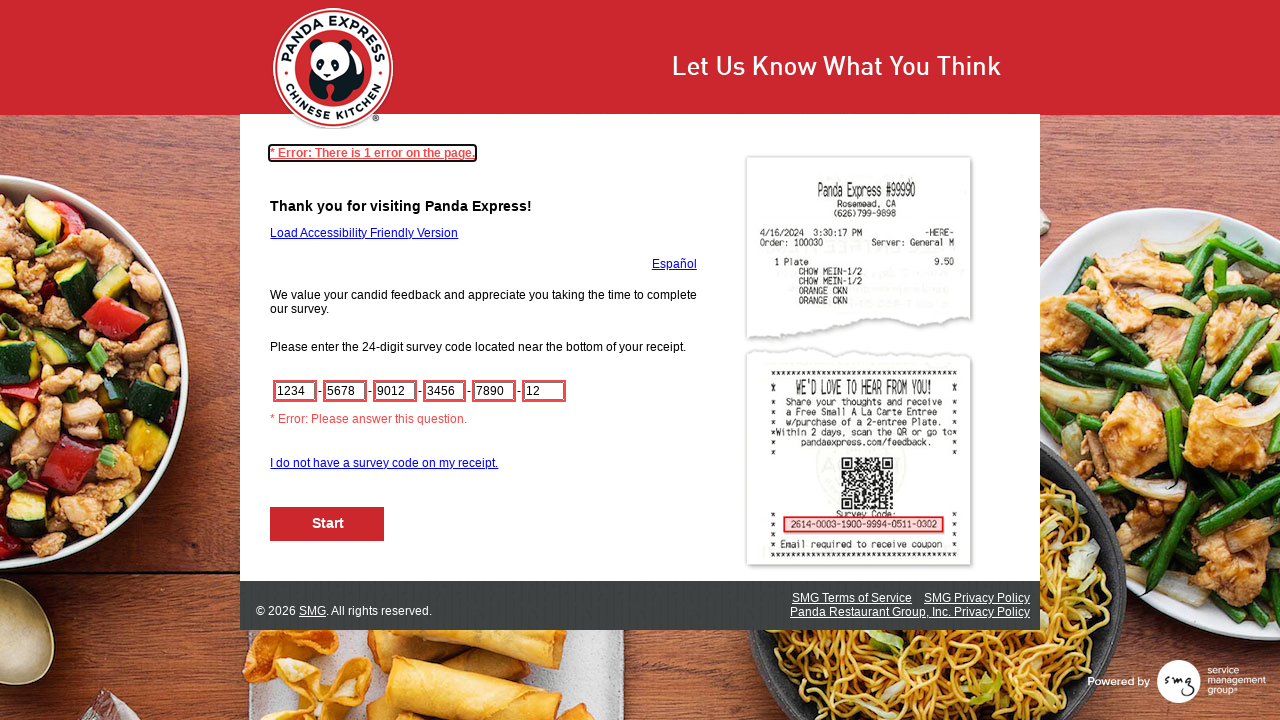

Waited for page transition
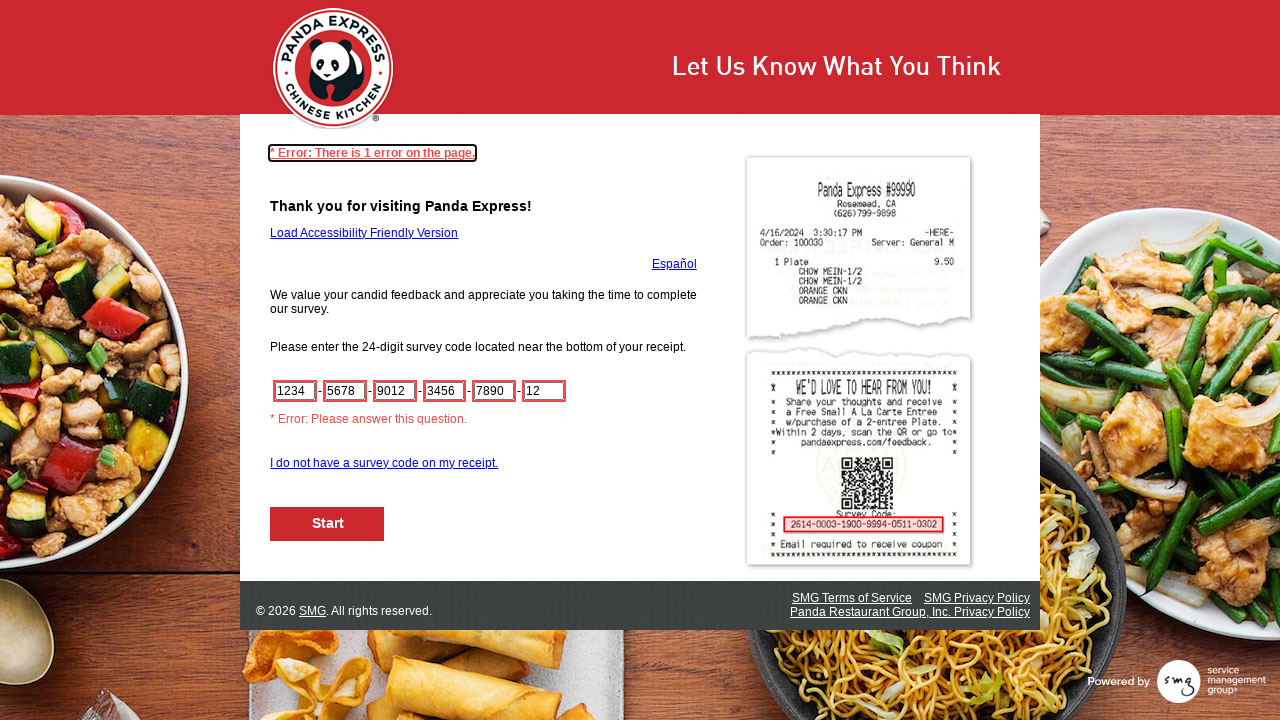

Clicked Next button to proceed to next survey page at (328, 524) on #NextButton
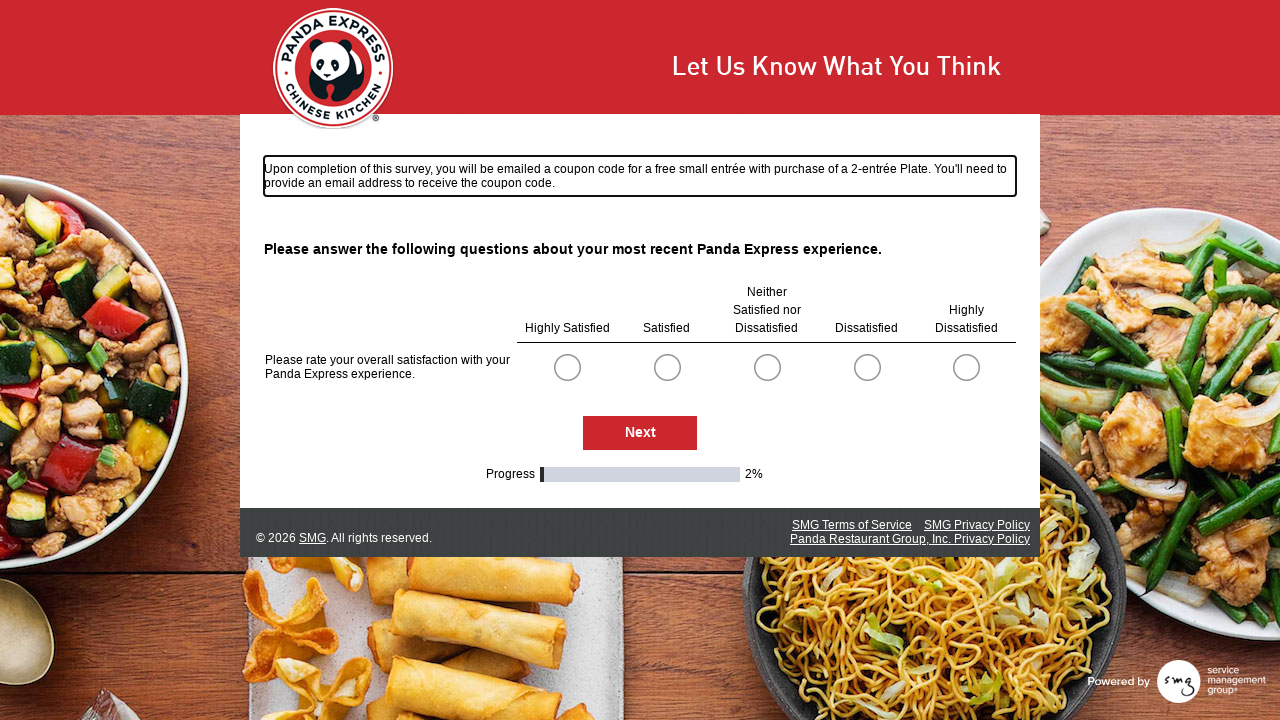

Waited for page transition
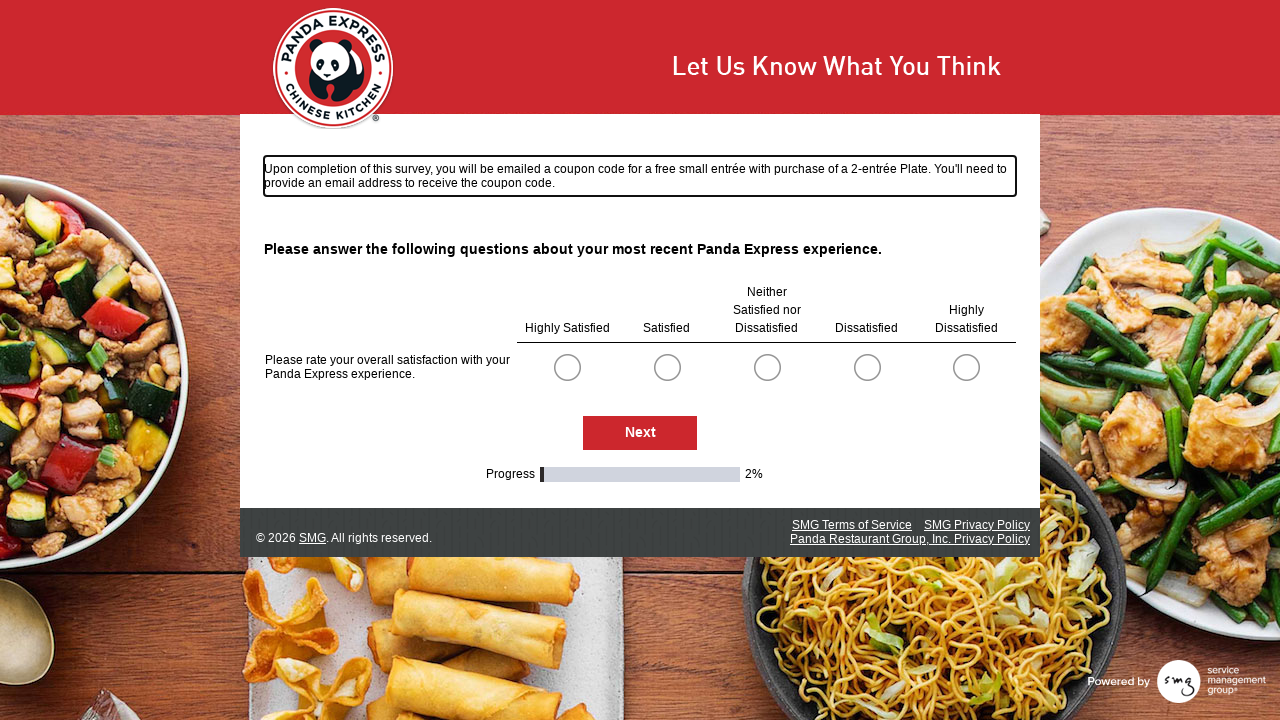

Selected first option for question group (clicked radio button at index 0) at (567, 367) on .radioSimpleInput >> nth=0
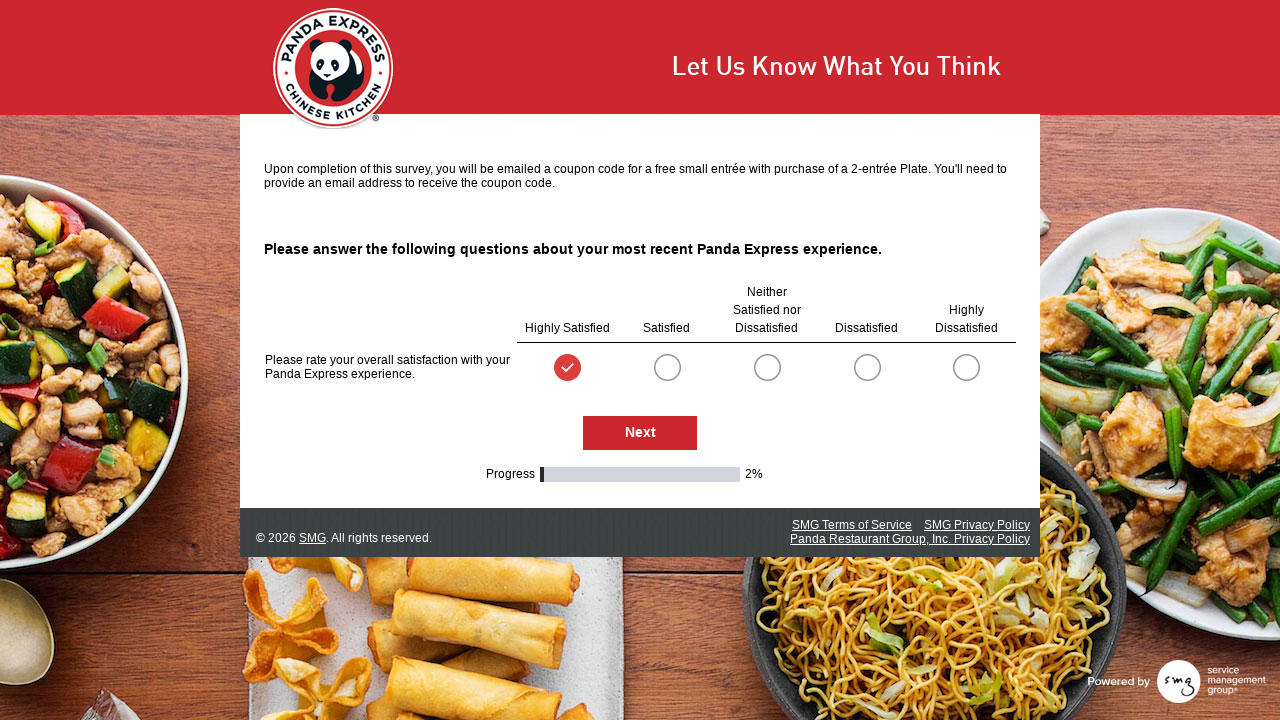

Clicked Next button to proceed to next survey page at (640, 433) on #NextButton
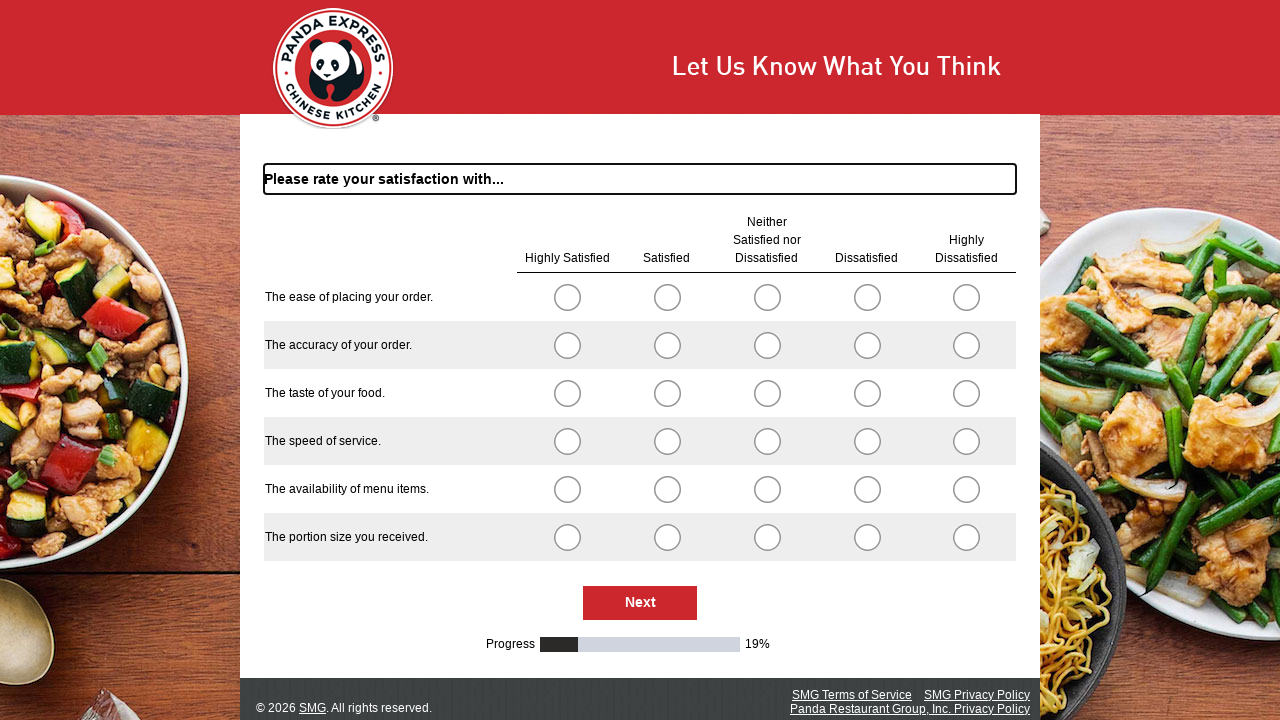

Waited for page transition
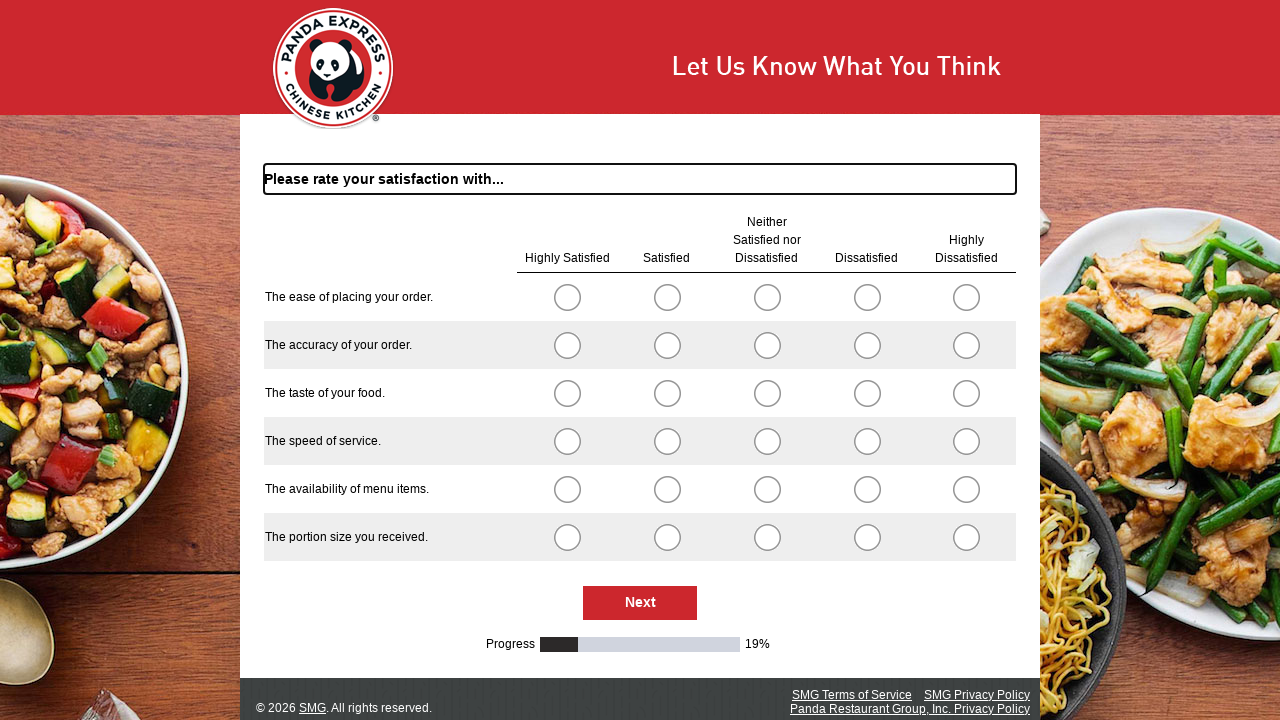

Selected first option for question group (clicked radio button at index 0) at (567, 297) on .radioSimpleInput >> nth=0
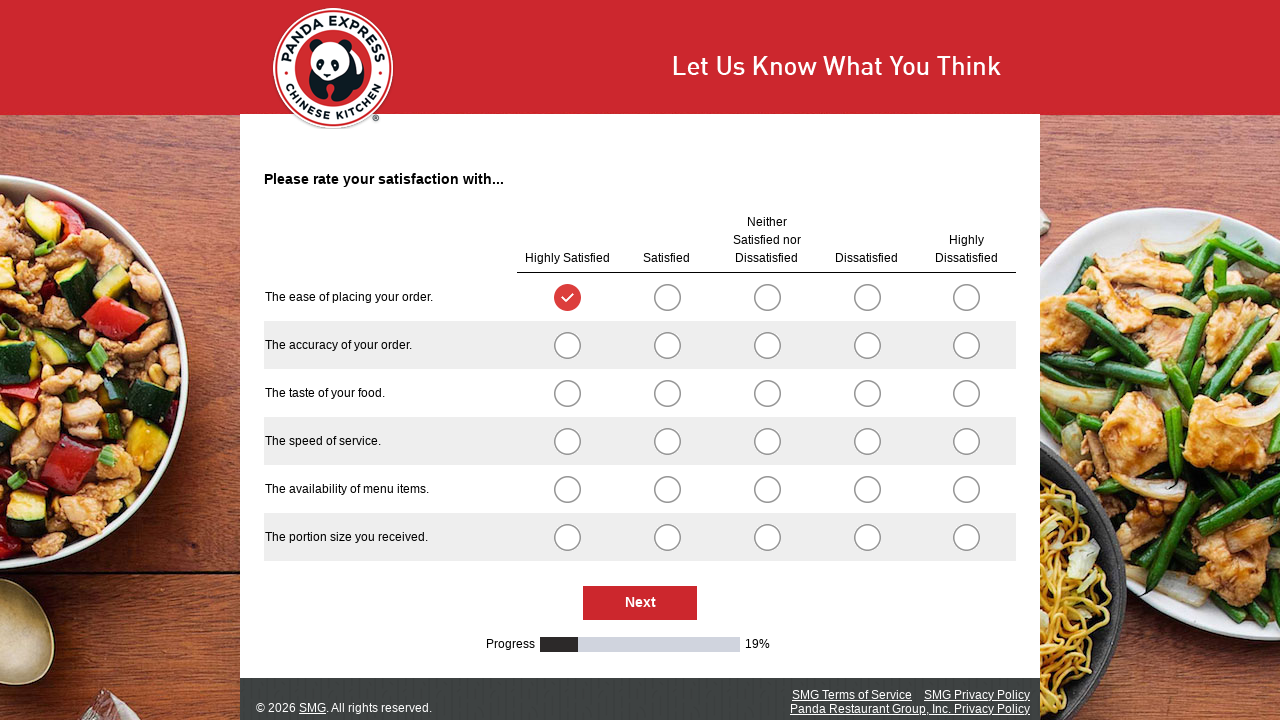

Selected first option for question group (clicked radio button at index 5) at (567, 345) on .radioSimpleInput >> nth=5
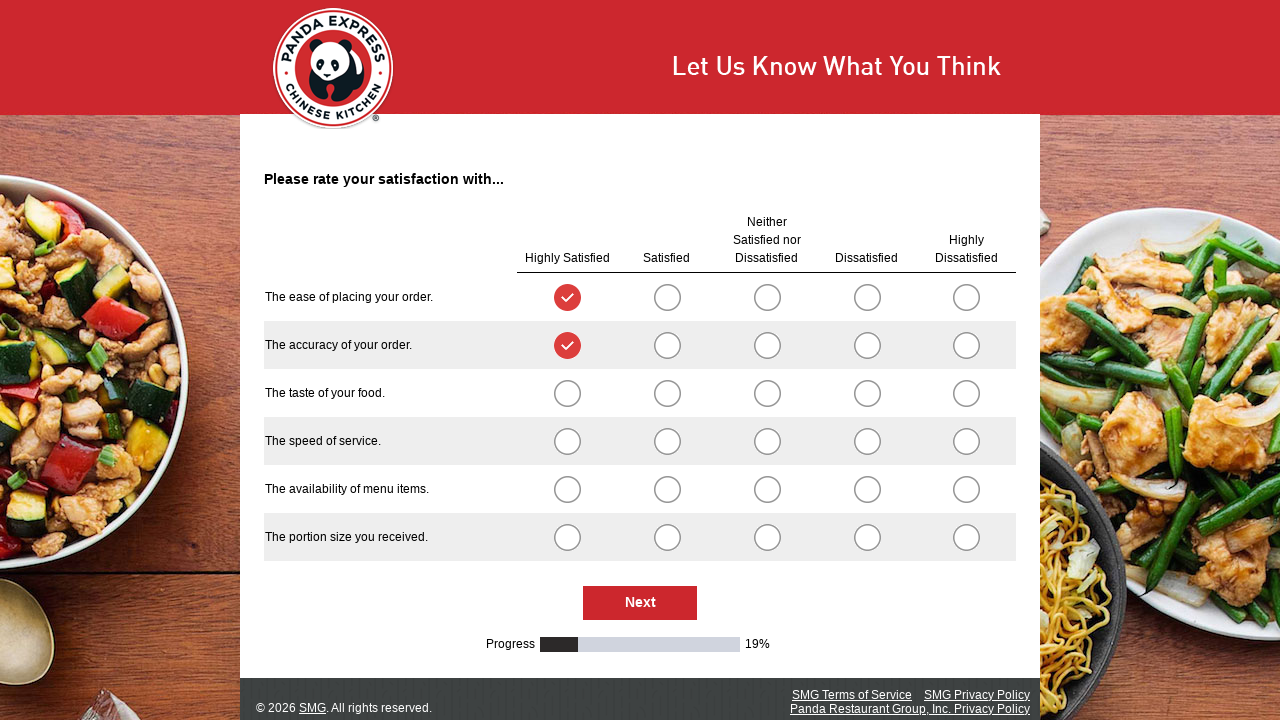

Selected first option for question group (clicked radio button at index 10) at (567, 393) on .radioSimpleInput >> nth=10
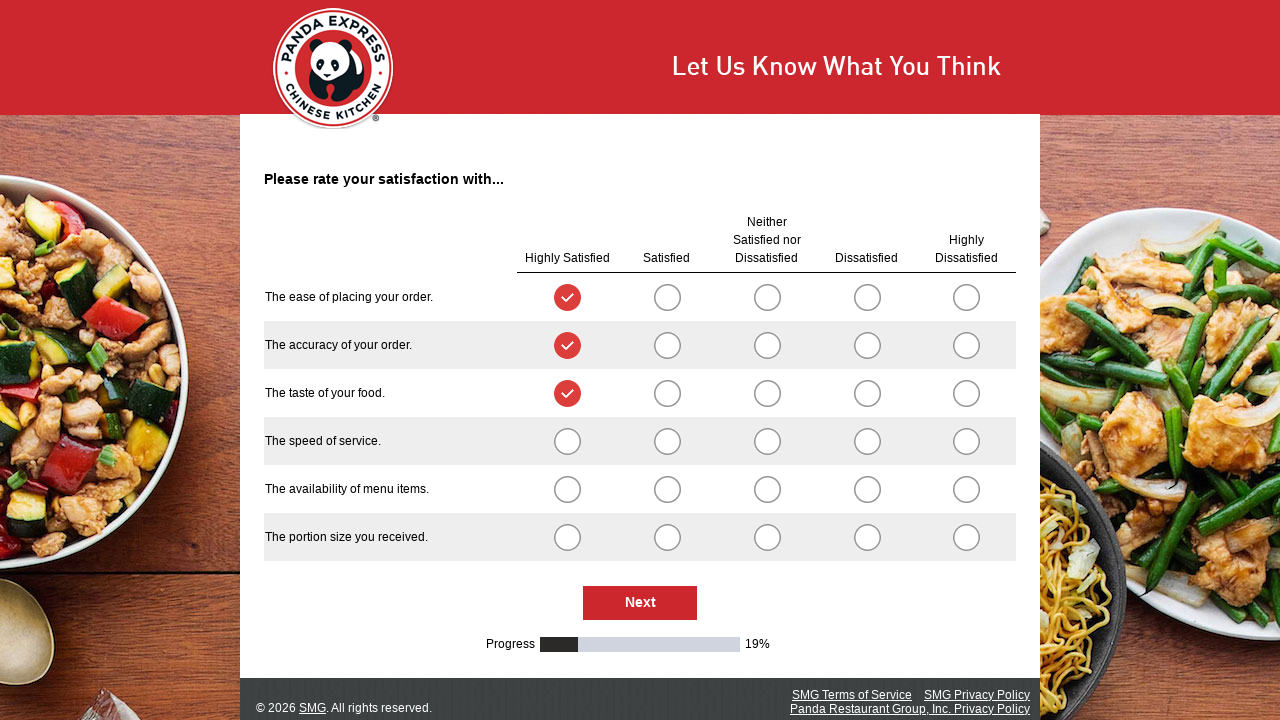

Selected first option for question group (clicked radio button at index 15) at (567, 441) on .radioSimpleInput >> nth=15
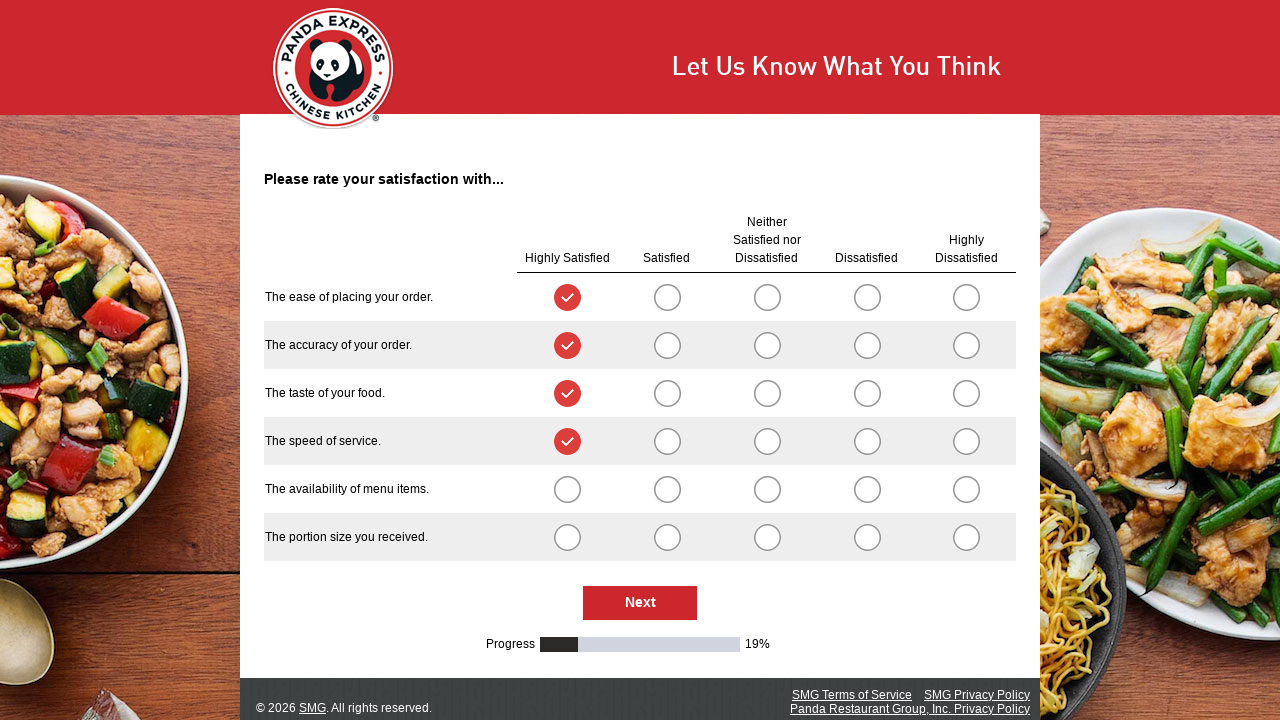

Selected first option for question group (clicked radio button at index 20) at (567, 489) on .radioSimpleInput >> nth=20
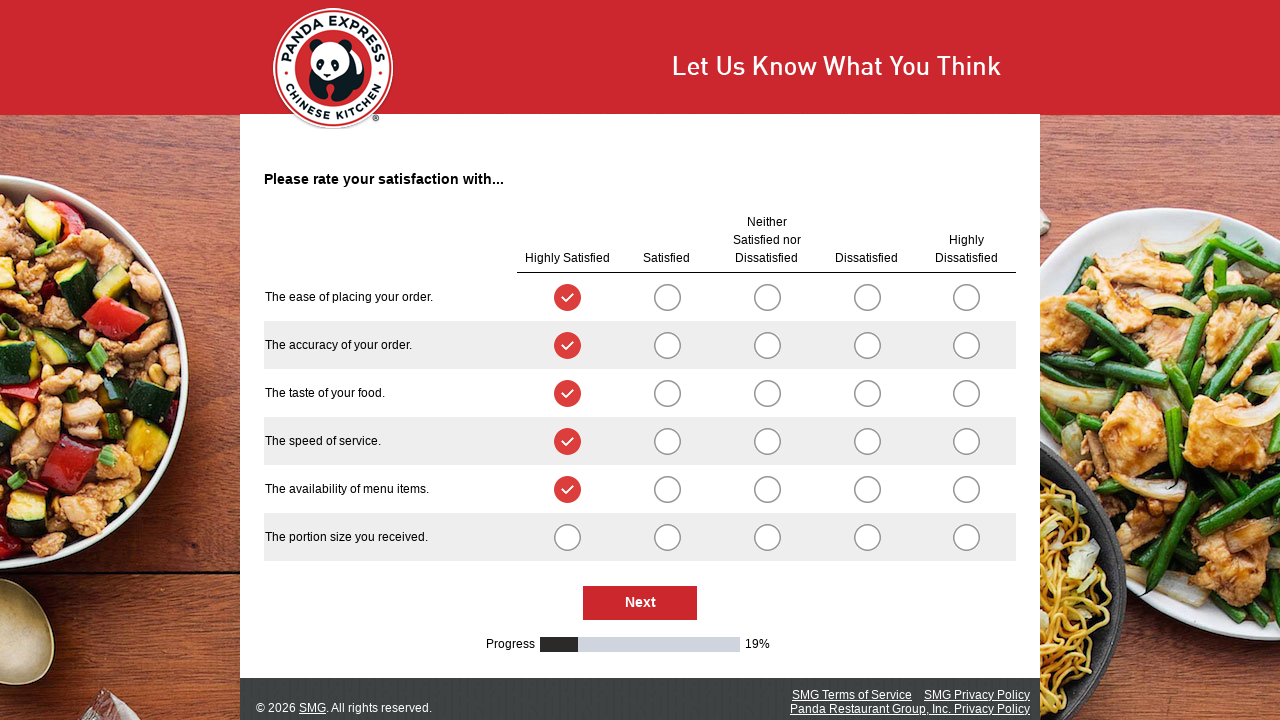

Selected first option for question group (clicked radio button at index 25) at (567, 537) on .radioSimpleInput >> nth=25
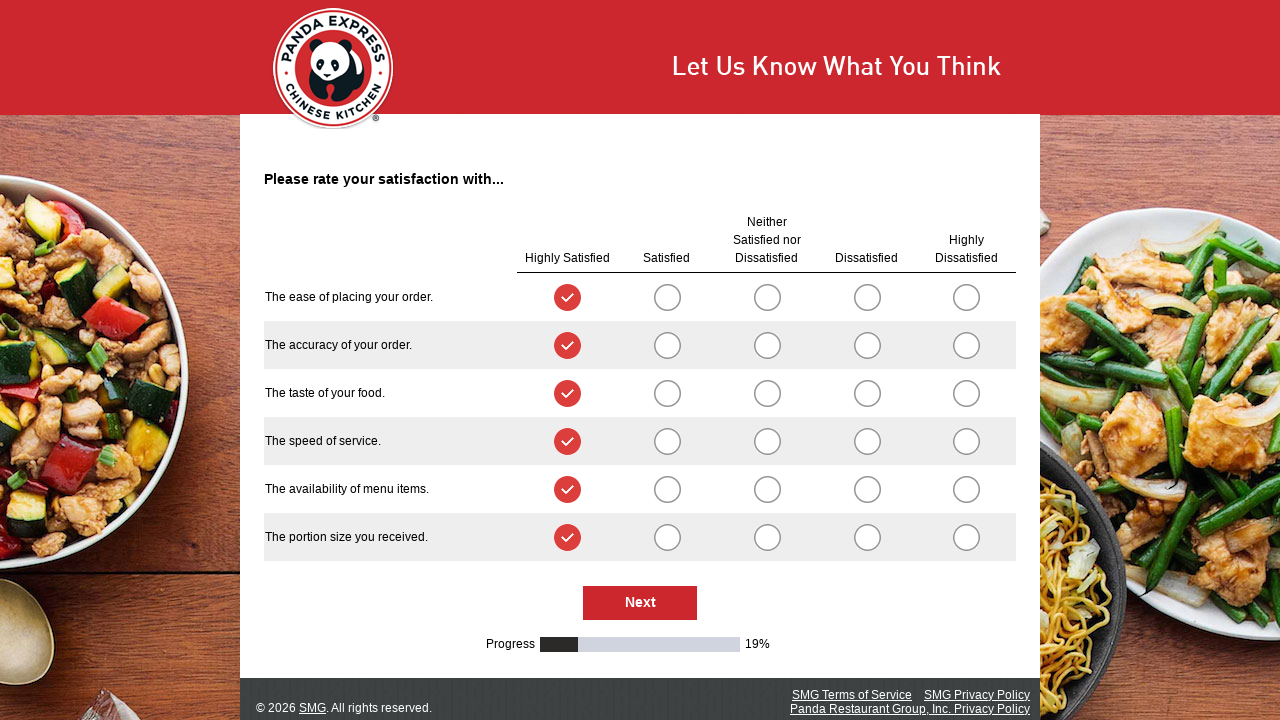

Clicked Next button to proceed to next survey page at (640, 603) on #NextButton
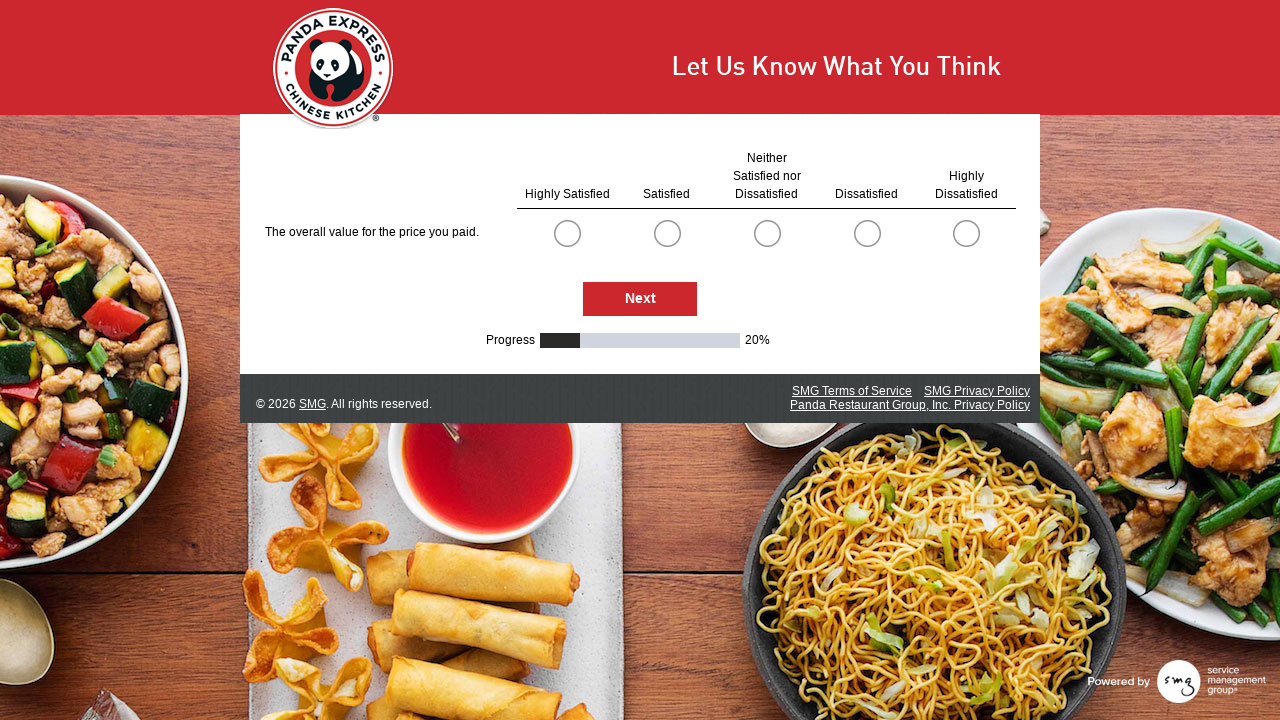

Waited for page transition
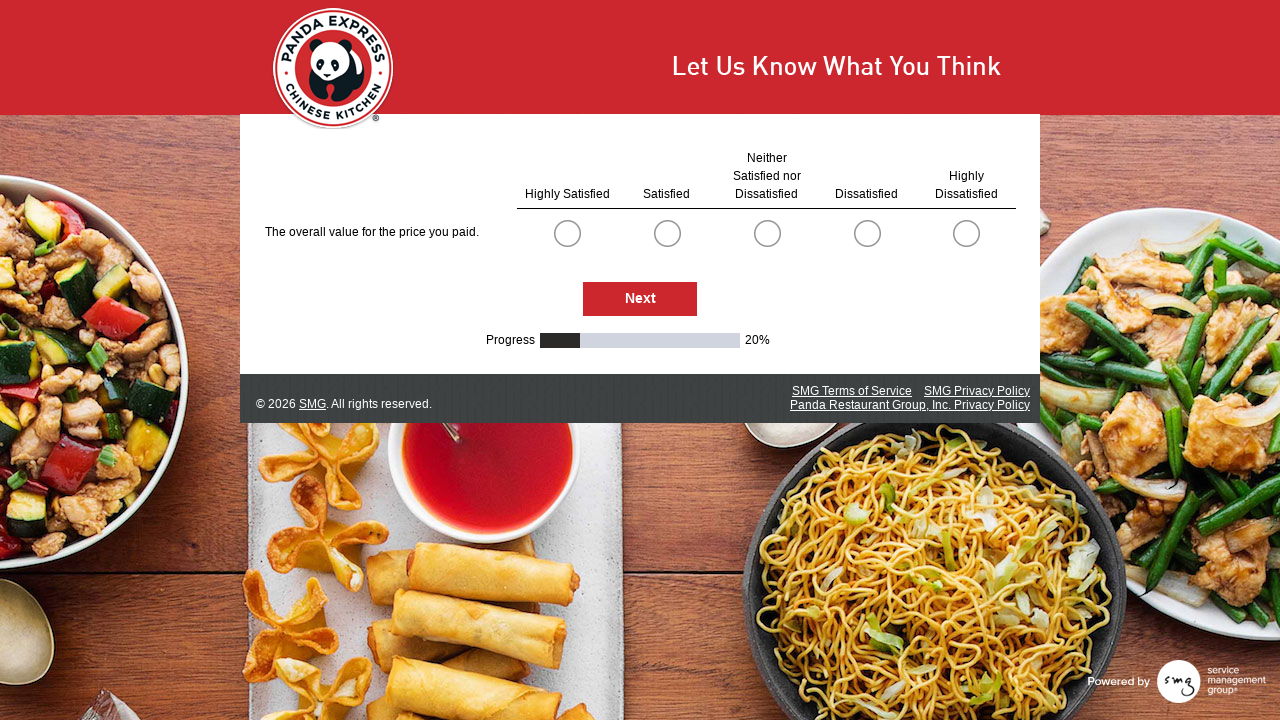

Selected first option for question group (clicked radio button at index 0) at (567, 233) on .radioSimpleInput >> nth=0
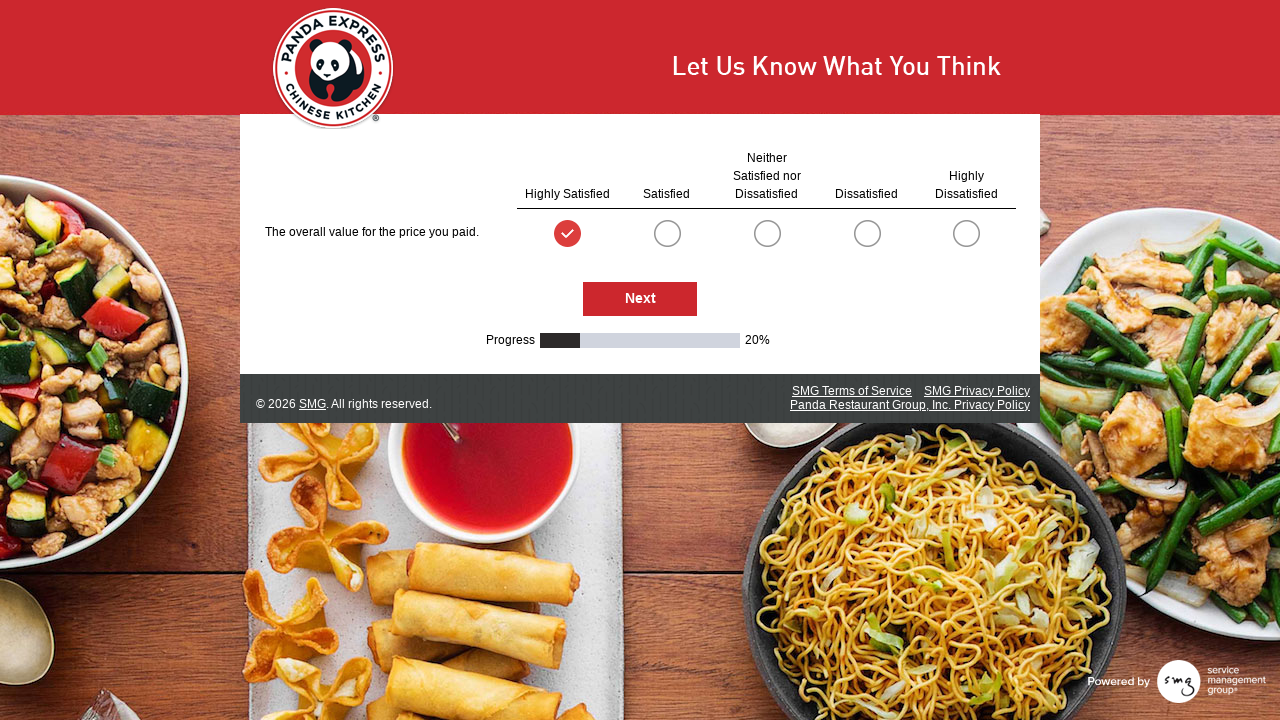

Clicked Next button to proceed to next survey page at (640, 299) on #NextButton
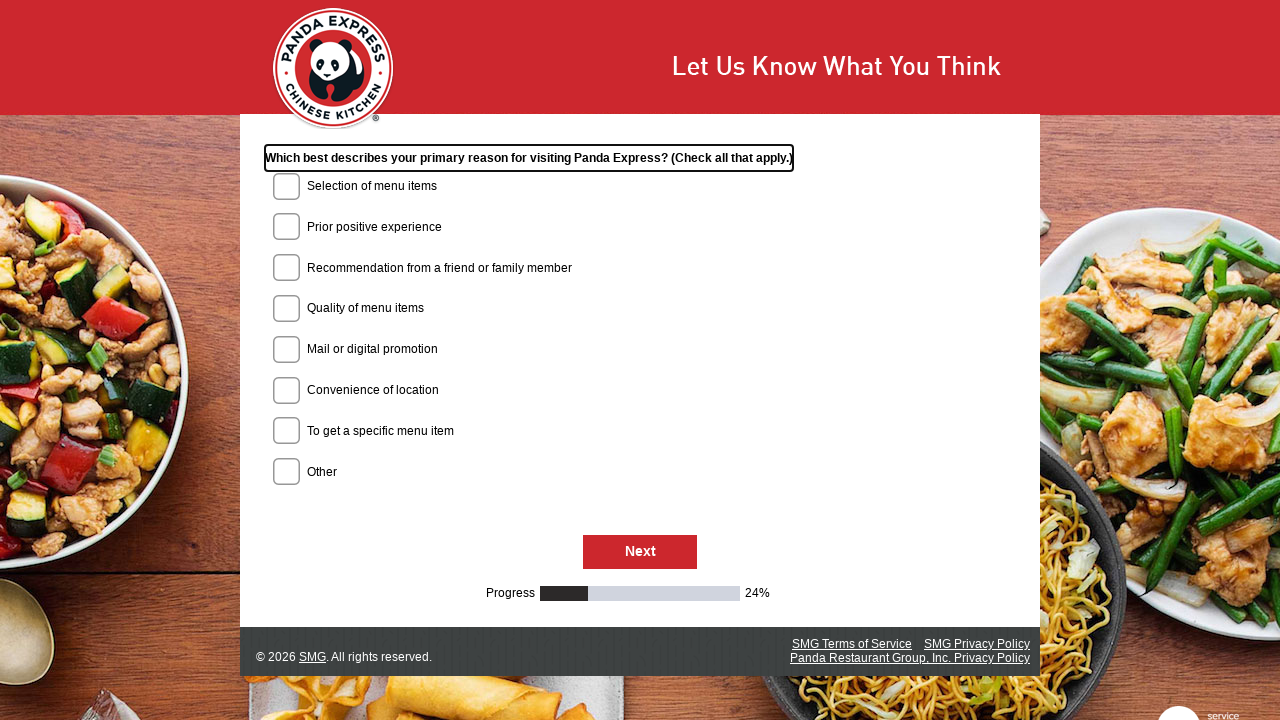

Waited for page transition
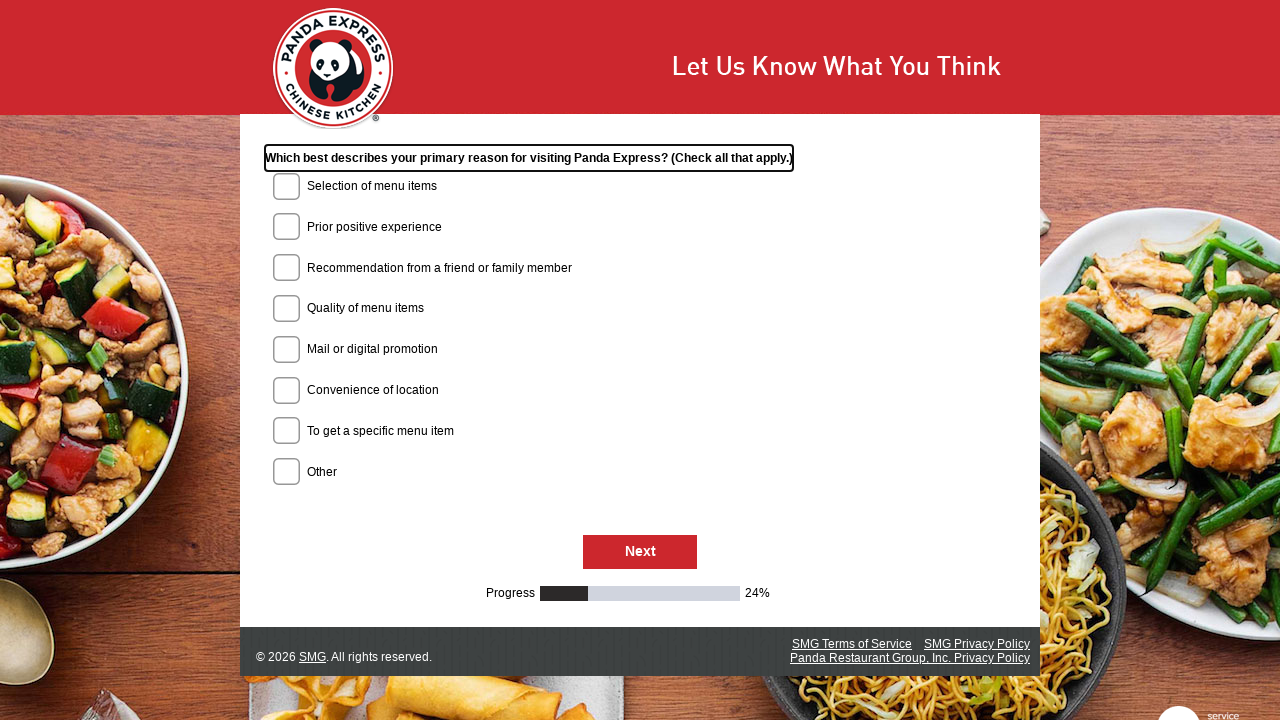

Clicked Next button to proceed to next survey page at (640, 553) on #NextButton
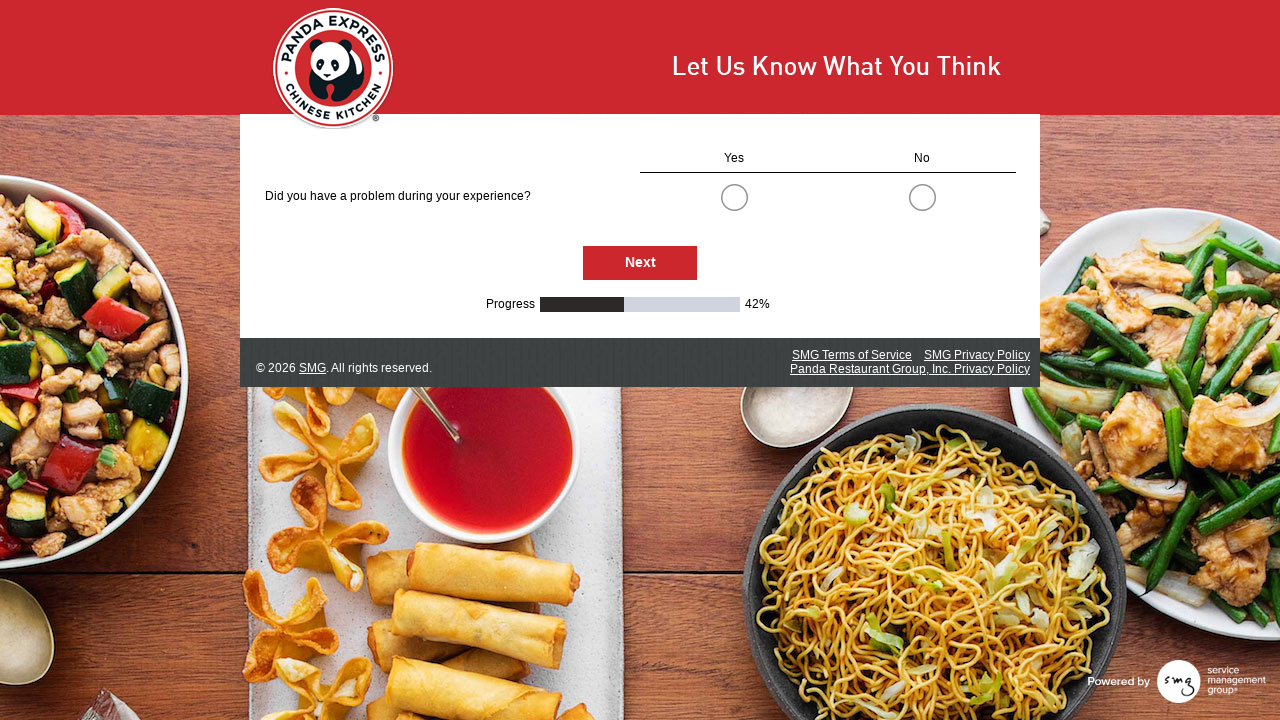

Waited for page transition
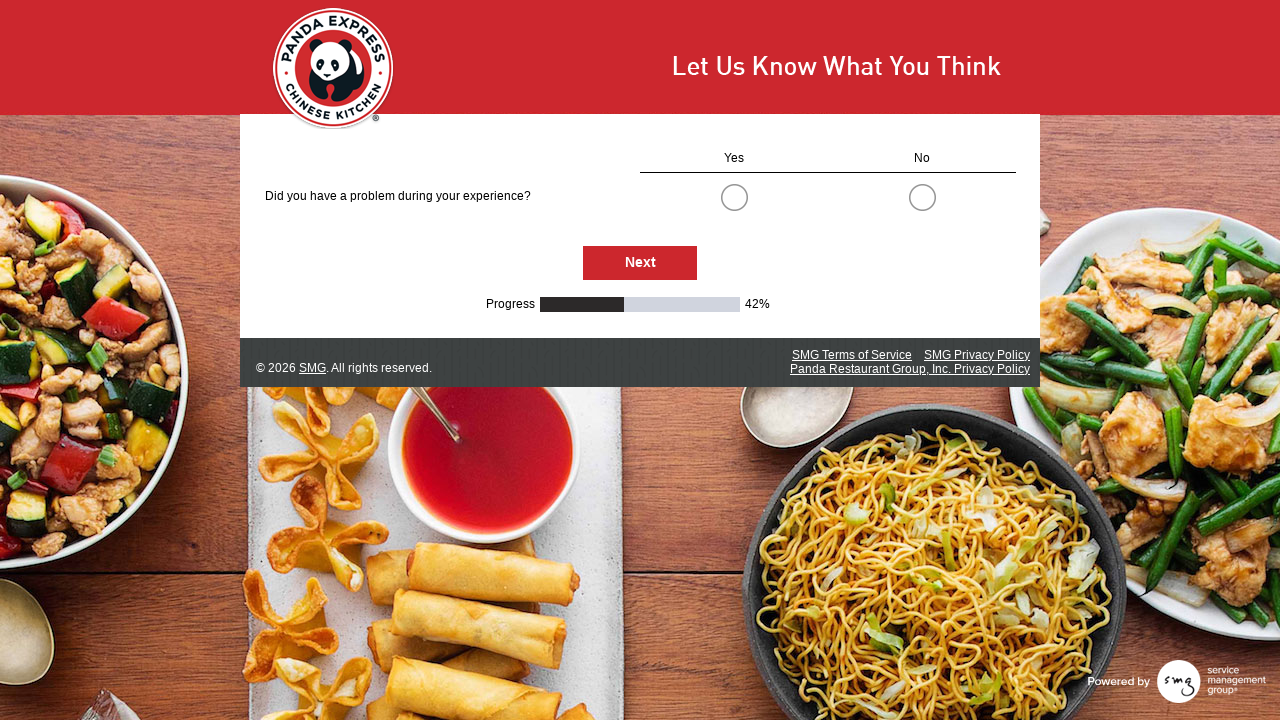

Selected first option for question group (clicked radio button at index 0) at (734, 197) on .radioSimpleInput >> nth=0
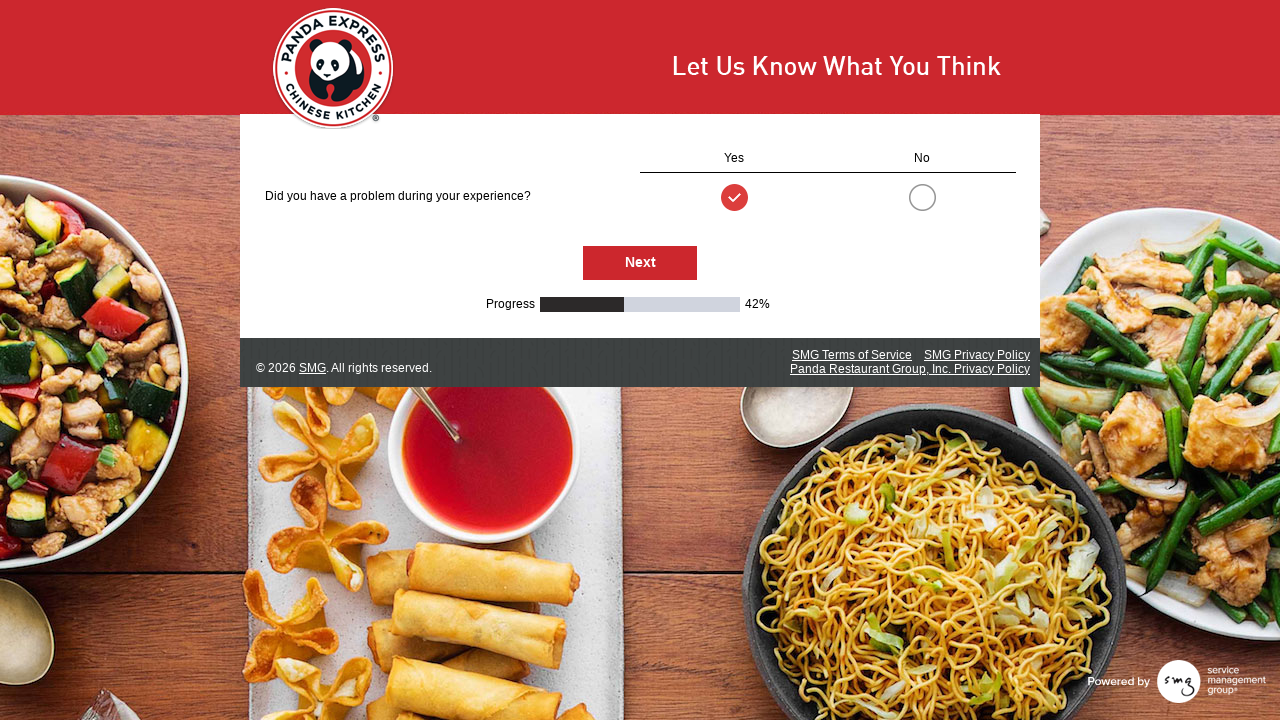

Clicked Next button to proceed to next survey page at (640, 263) on #NextButton
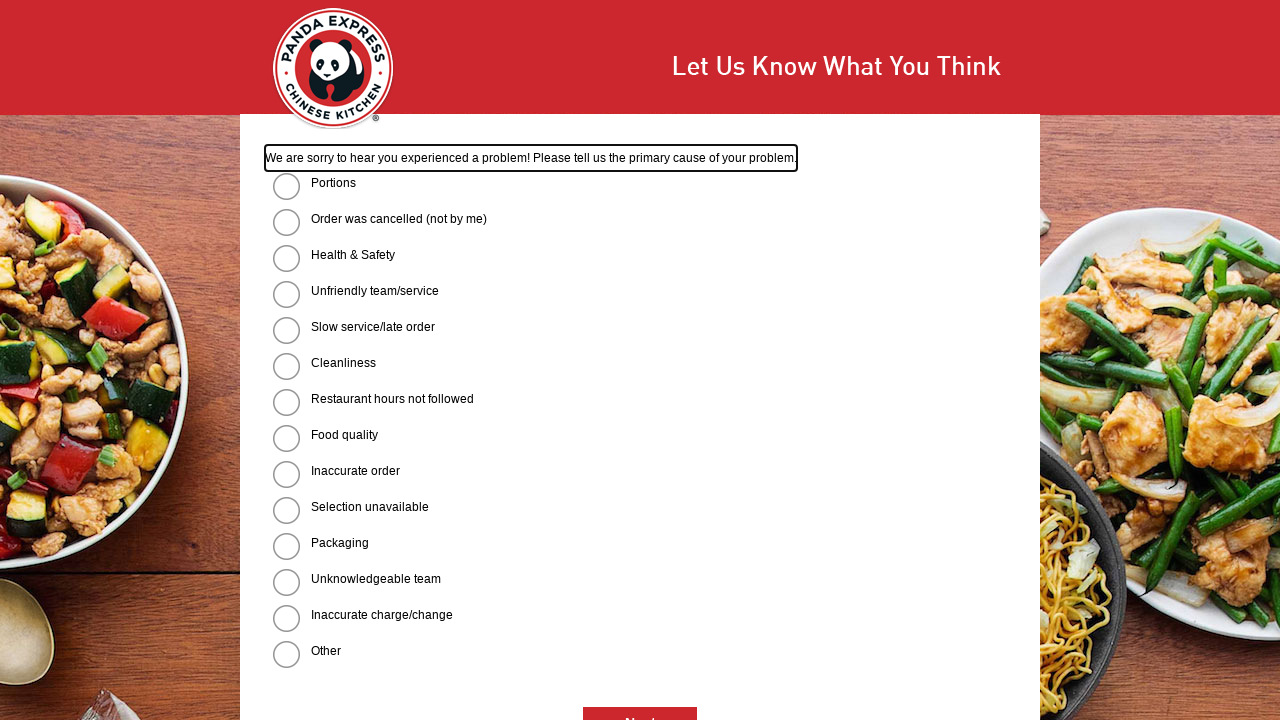

Waited for page transition
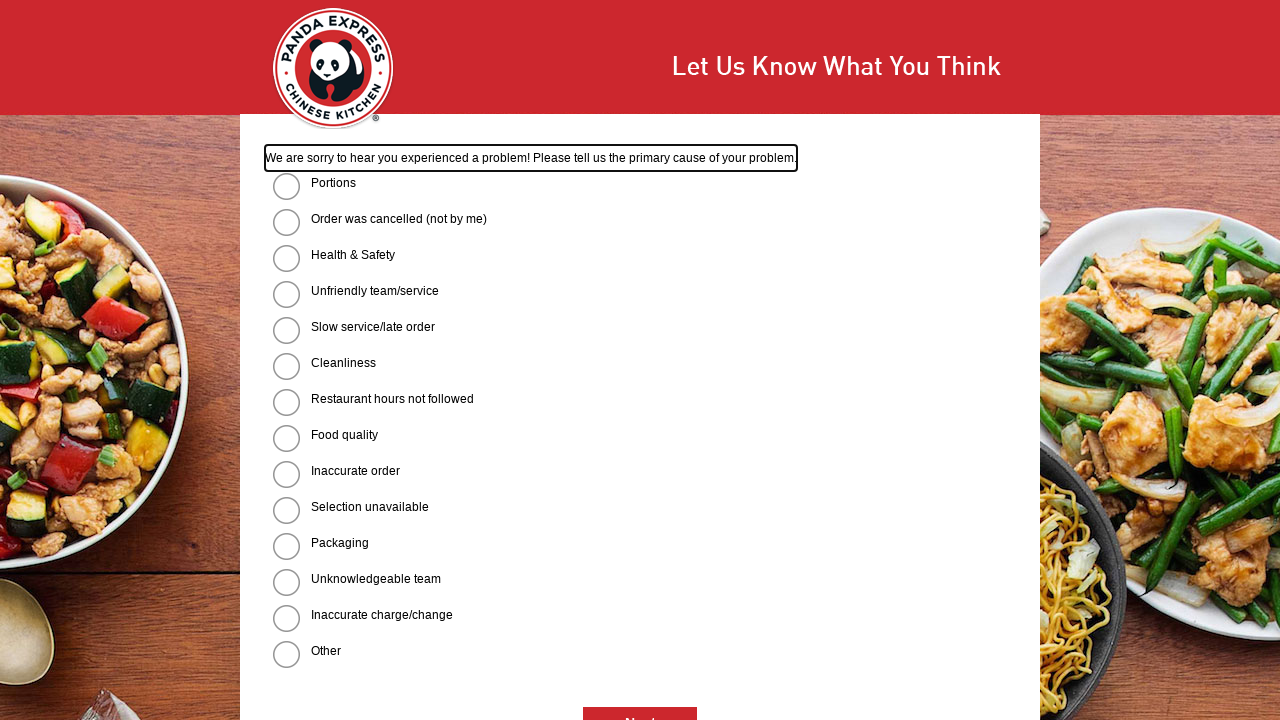

Selected first option for question group (clicked radio button at index 0) at (286, 186) on .radioSimpleInput >> nth=0
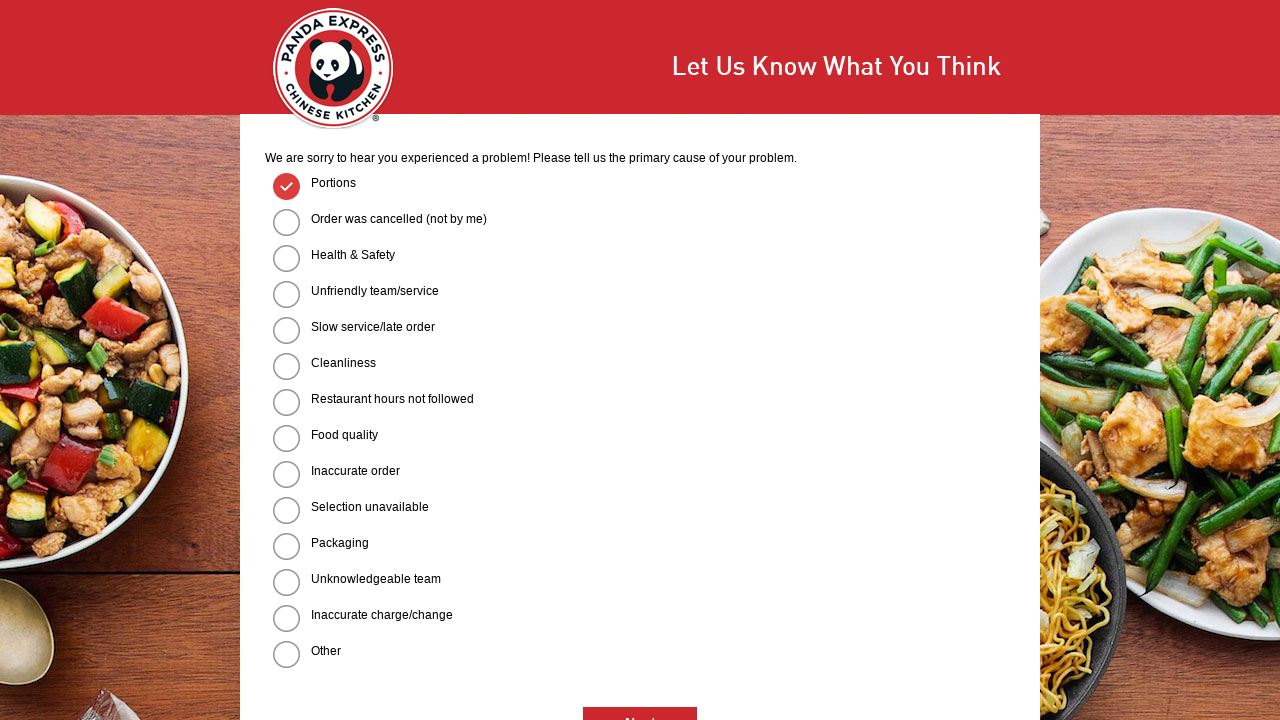

Selected first option for question group (clicked radio button at index 5) at (286, 366) on .radioSimpleInput >> nth=5
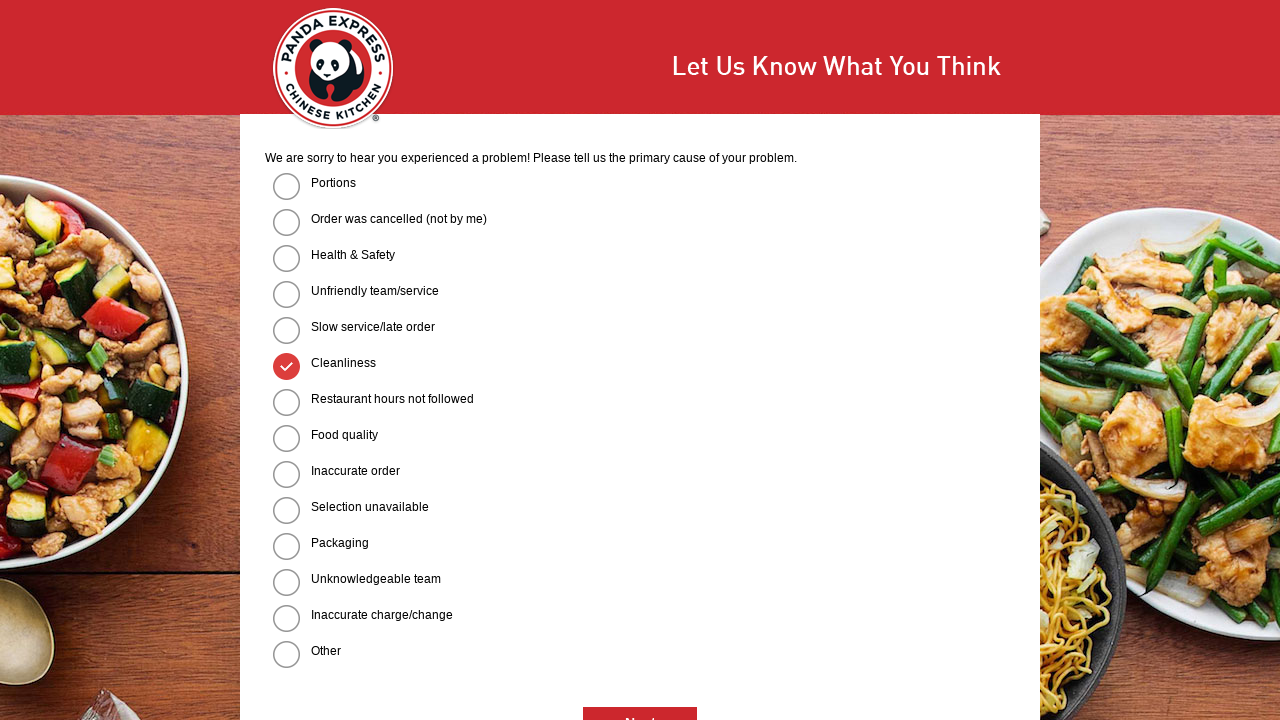

Selected first option for question group (clicked radio button at index 10) at (286, 546) on .radioSimpleInput >> nth=10
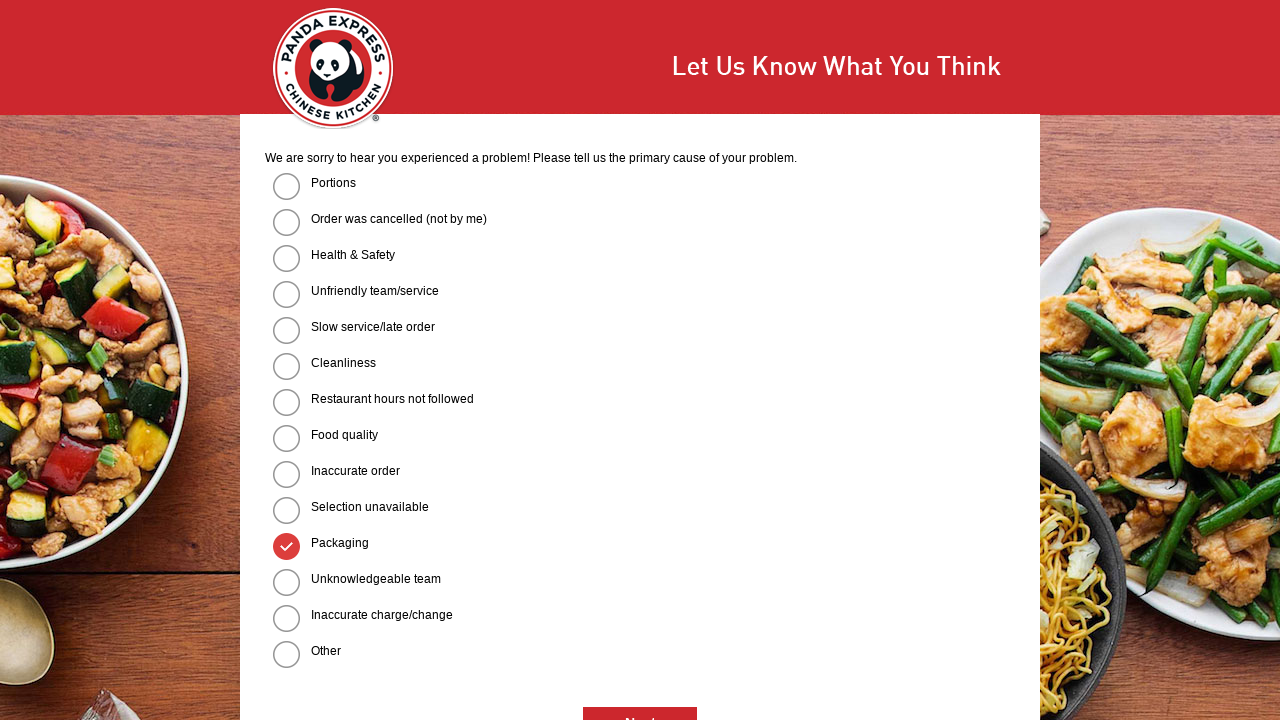

Clicked Next button to proceed to next survey page at (640, 703) on #NextButton
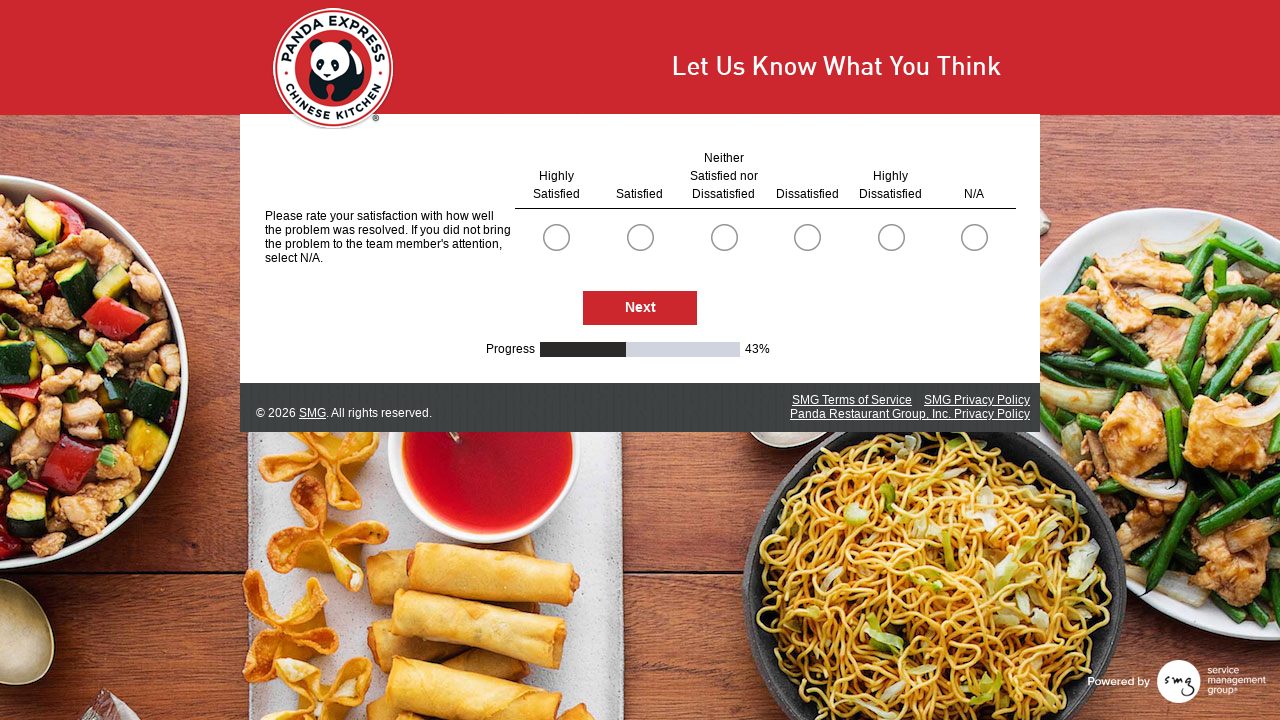

Waited for page transition
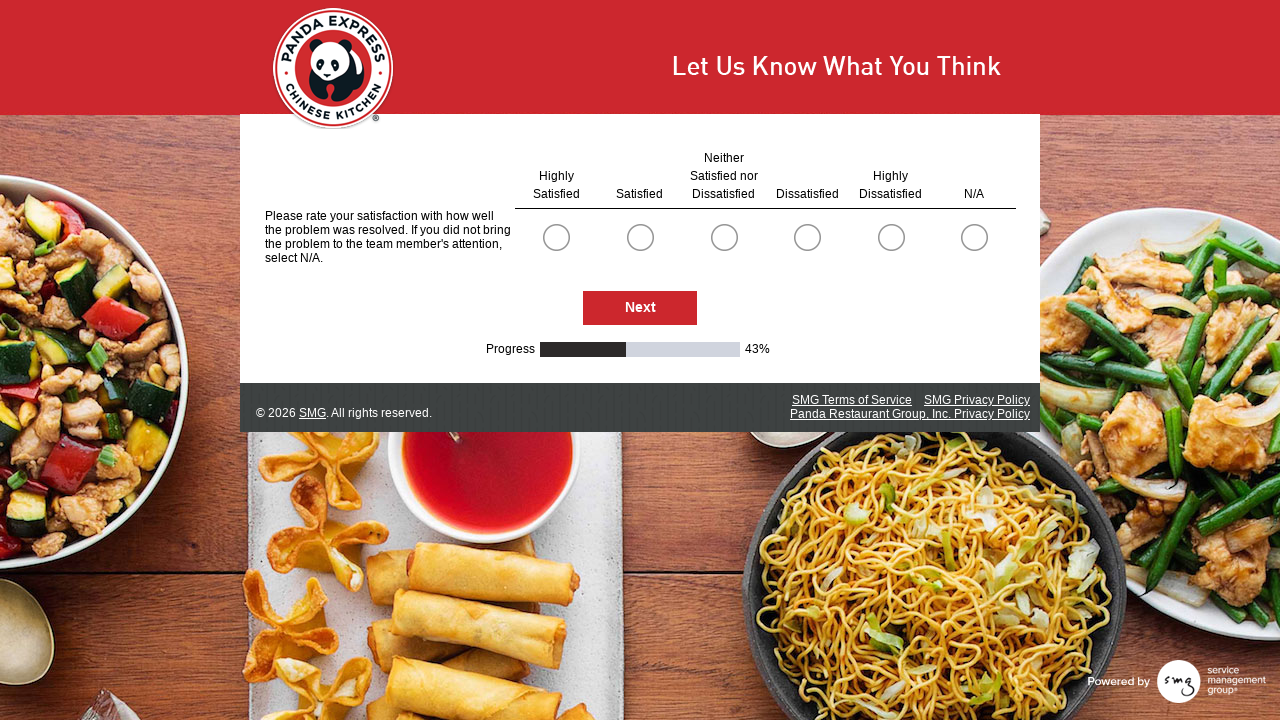

Selected first option for question group (clicked radio button at index 0) at (556, 237) on .radioSimpleInput >> nth=0
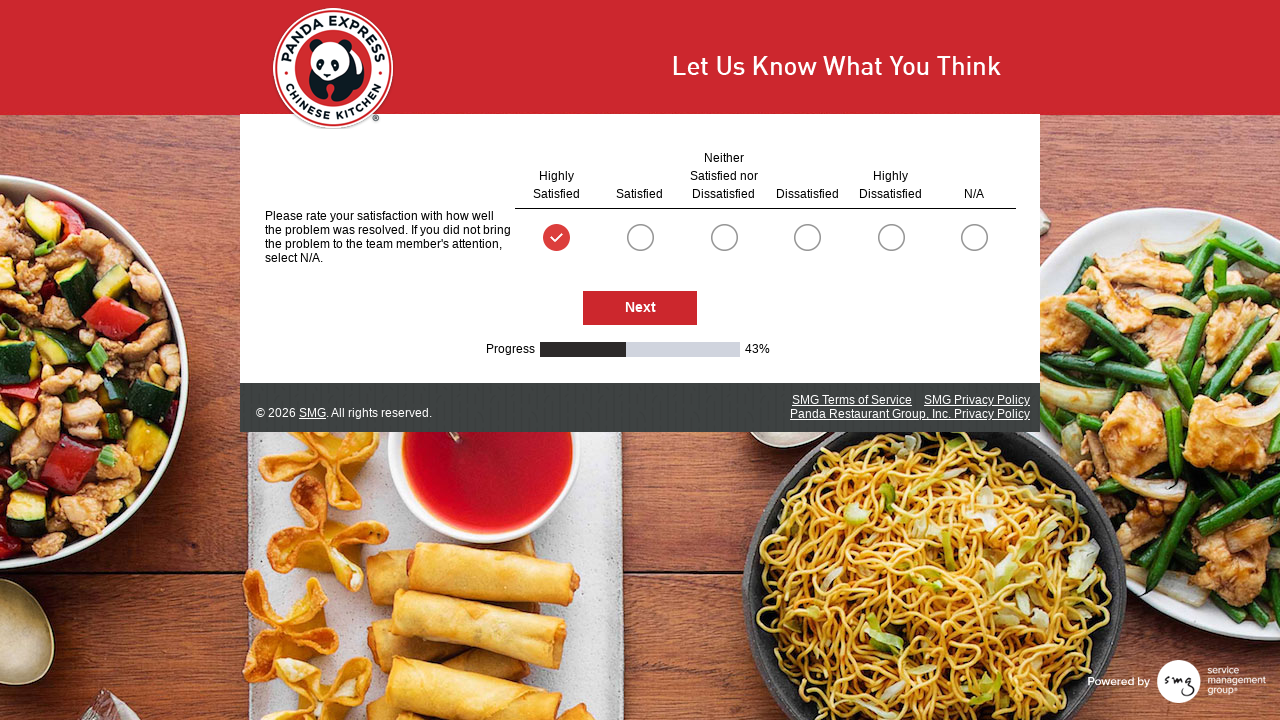

Selected first option for question group (clicked radio button at index 5) at (974, 237) on .radioSimpleInput >> nth=5
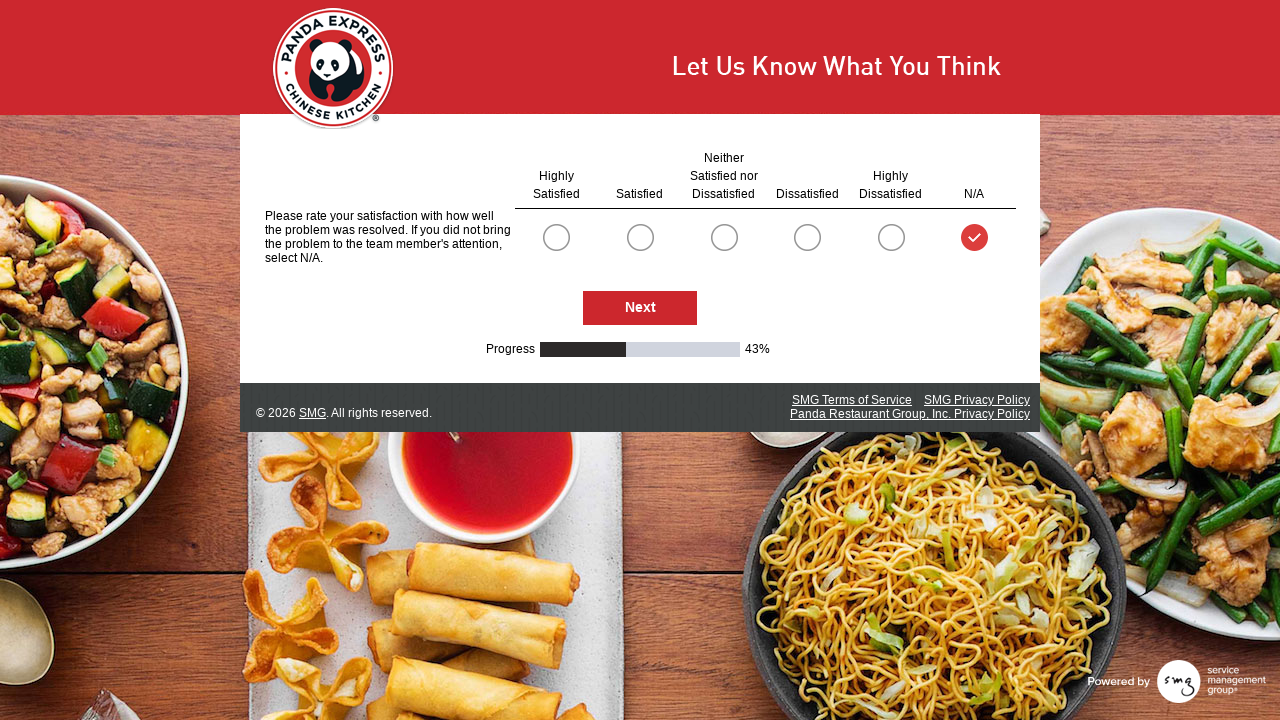

Clicked Next button to proceed to next survey page at (640, 309) on #NextButton
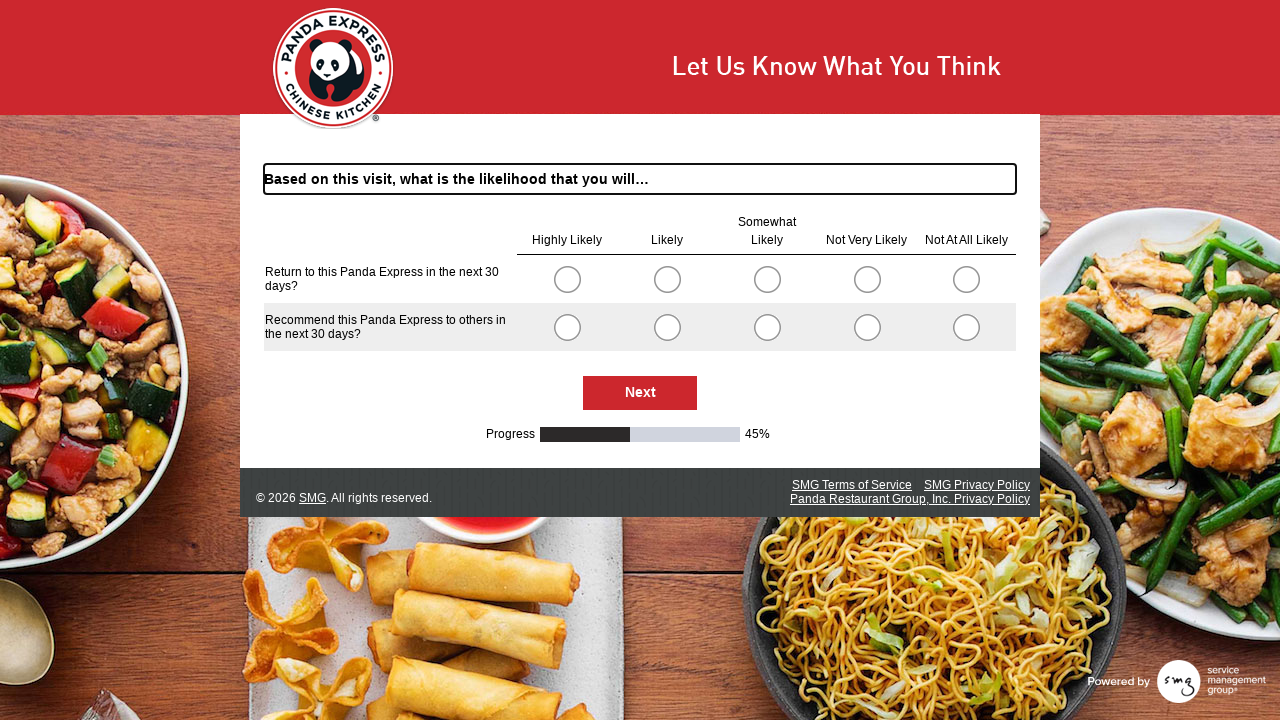

Waited for page transition
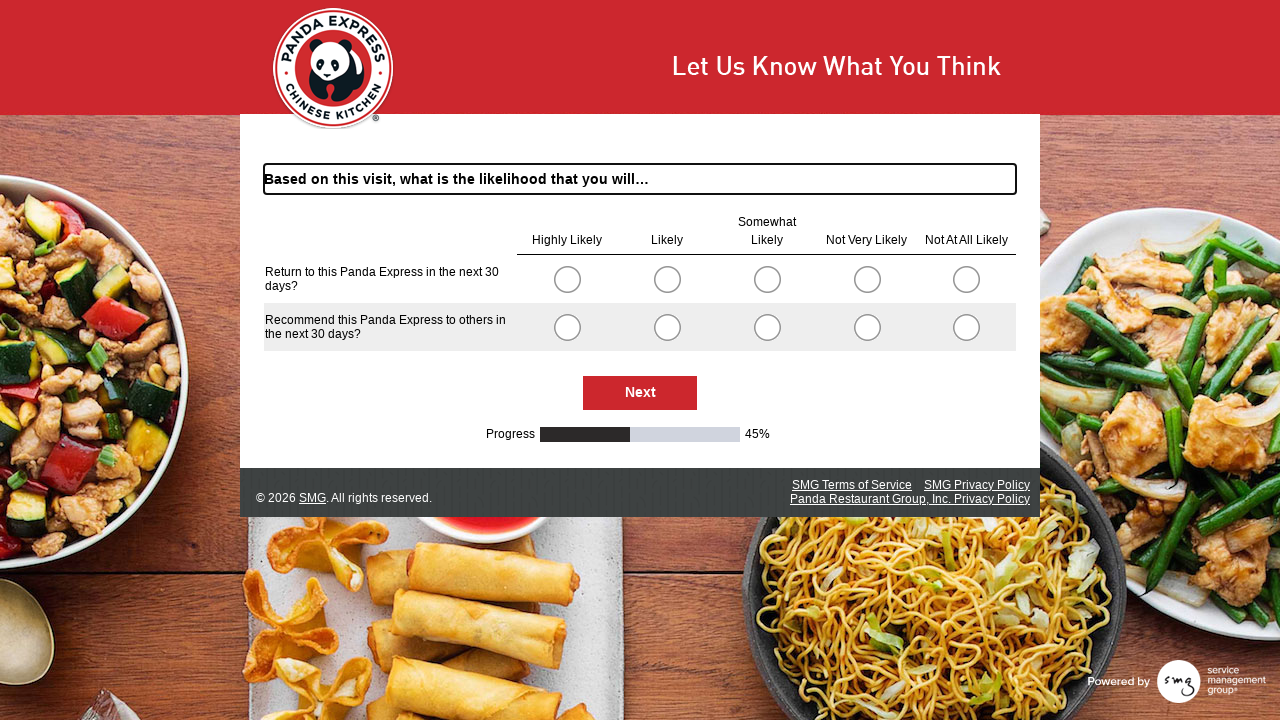

Selected first option for question group (clicked radio button at index 0) at (567, 279) on .radioSimpleInput >> nth=0
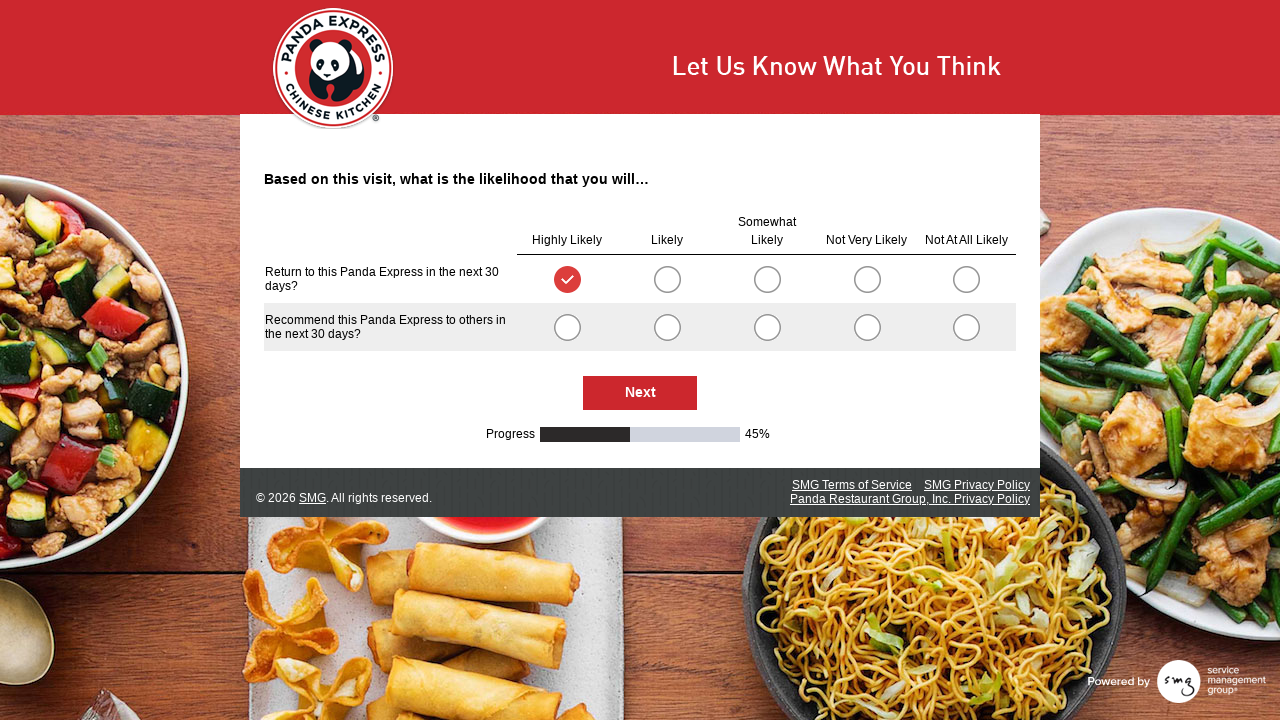

Selected first option for question group (clicked radio button at index 5) at (567, 327) on .radioSimpleInput >> nth=5
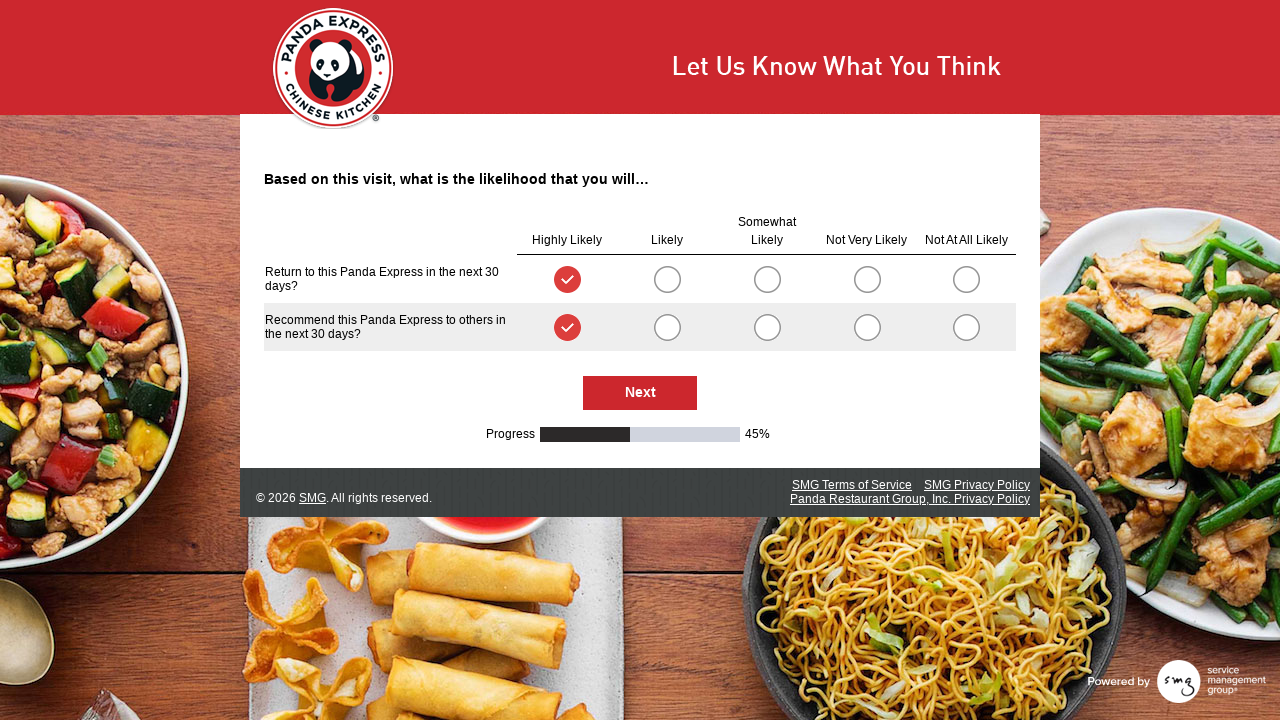

Clicked Next button to proceed to next survey page at (640, 393) on #NextButton
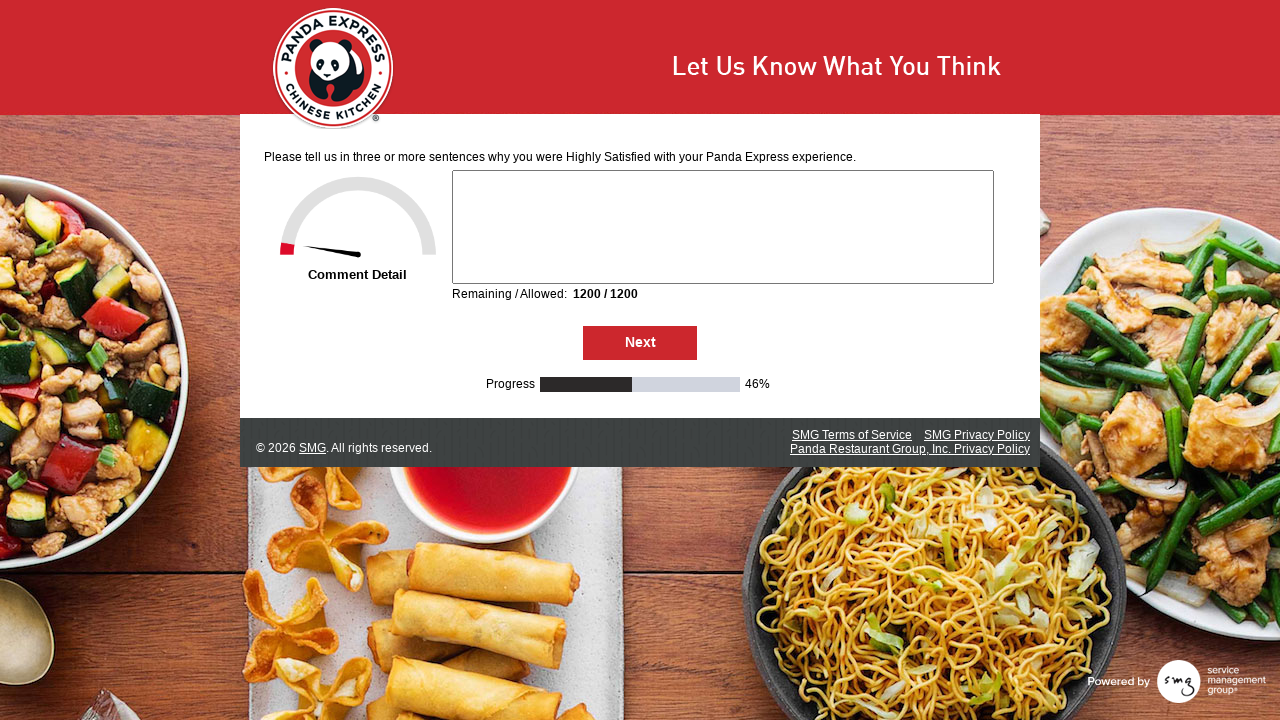

Waited for page transition
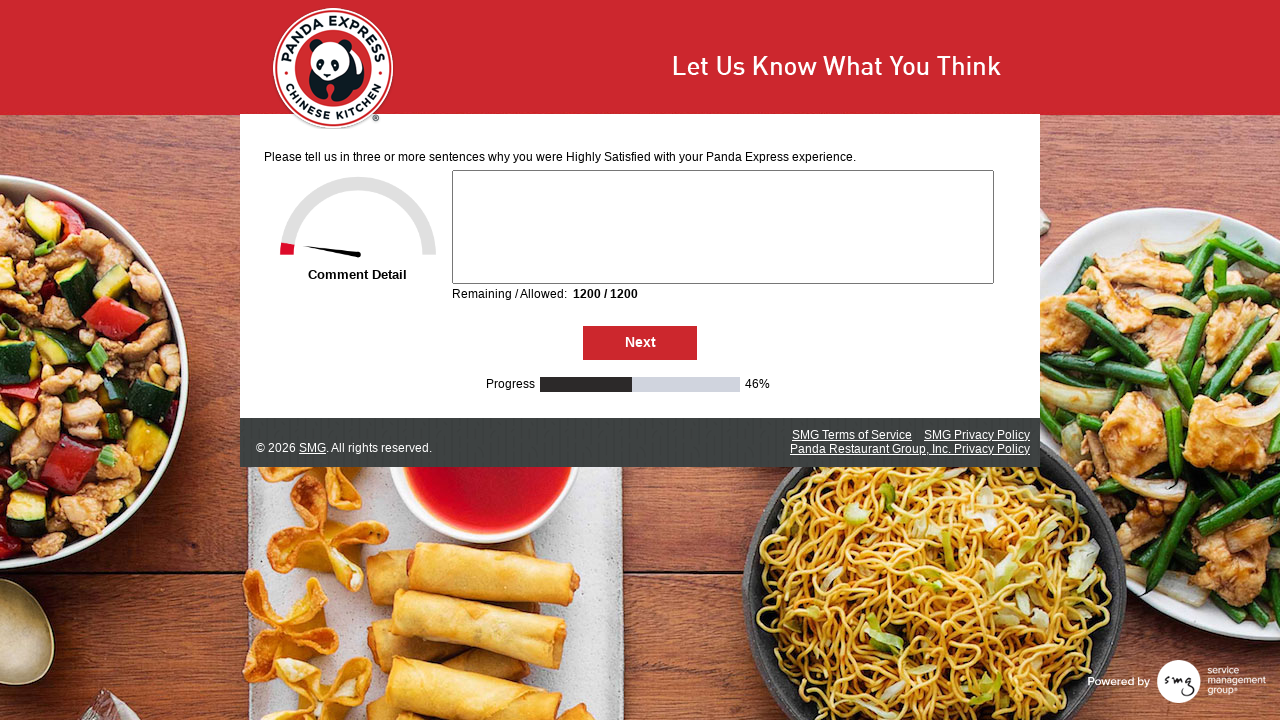

Clicked Next button to proceed to next survey page at (640, 343) on #NextButton
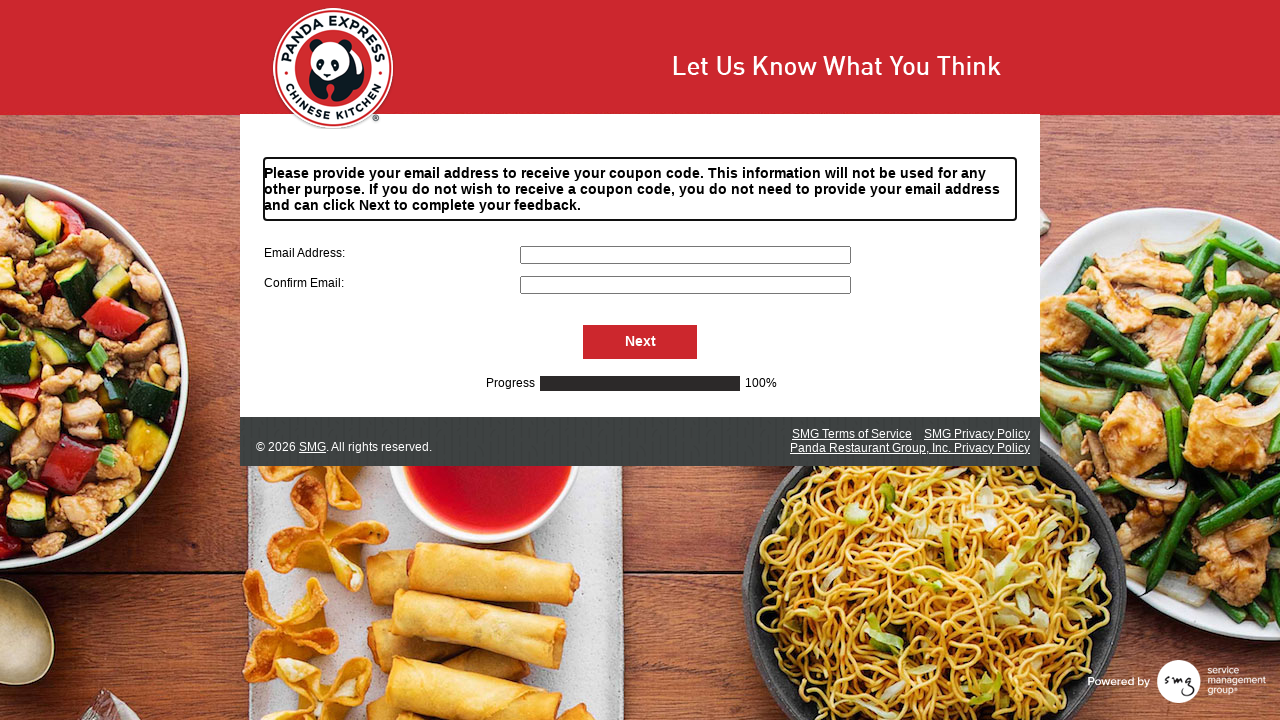

Waited for page transition
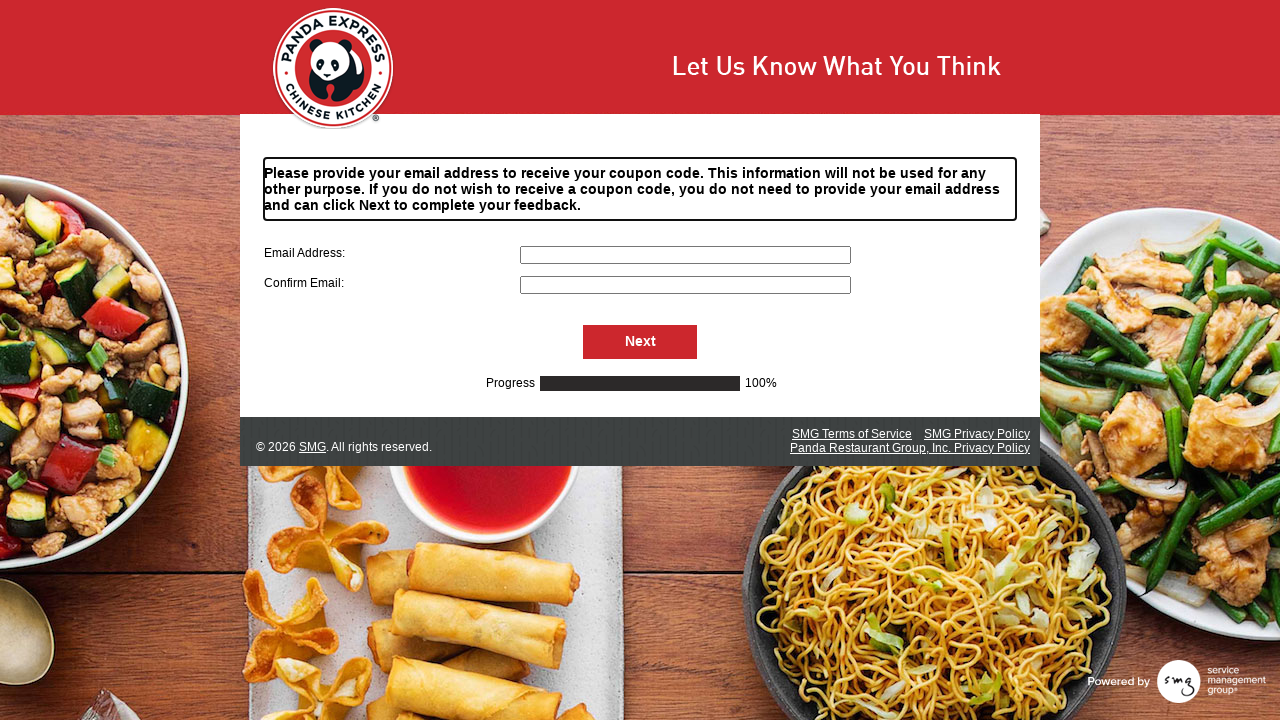

Filled primary email field with 'pandafeedback2024@example.com' on input[name='S000057']
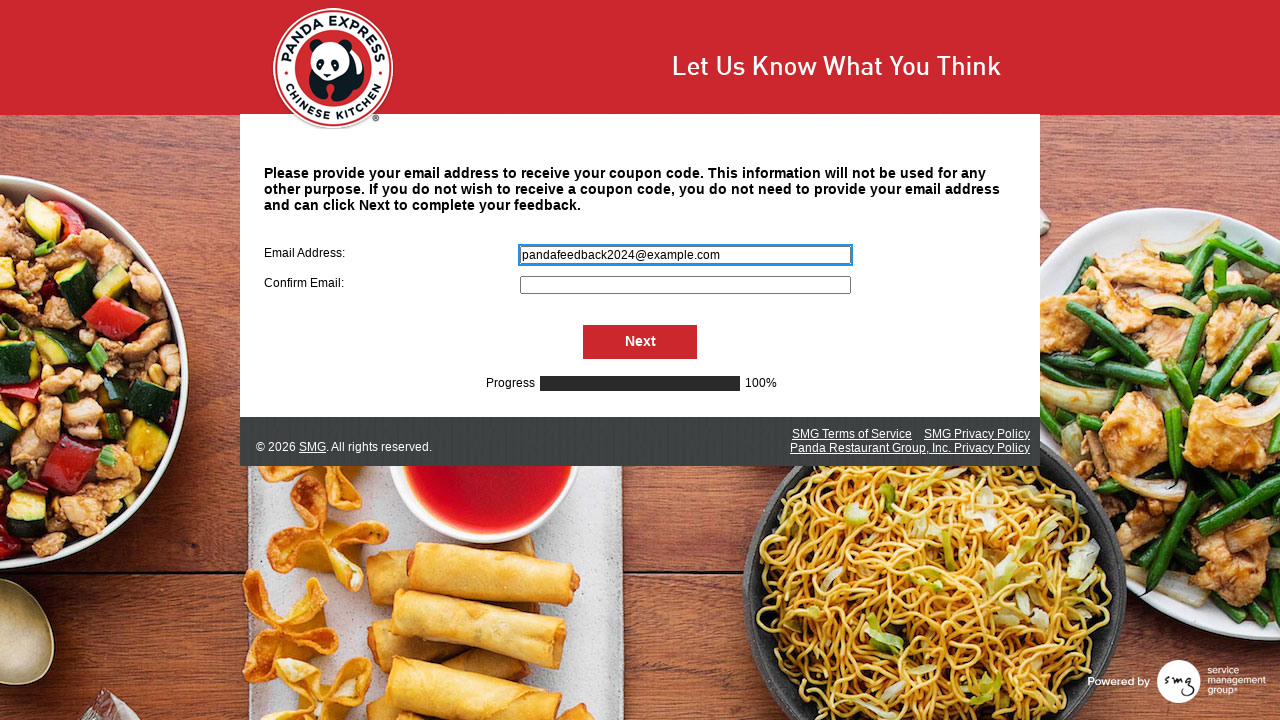

Filled secondary email field with 'pandafeedback2024@example.com' on input[name='S000064']
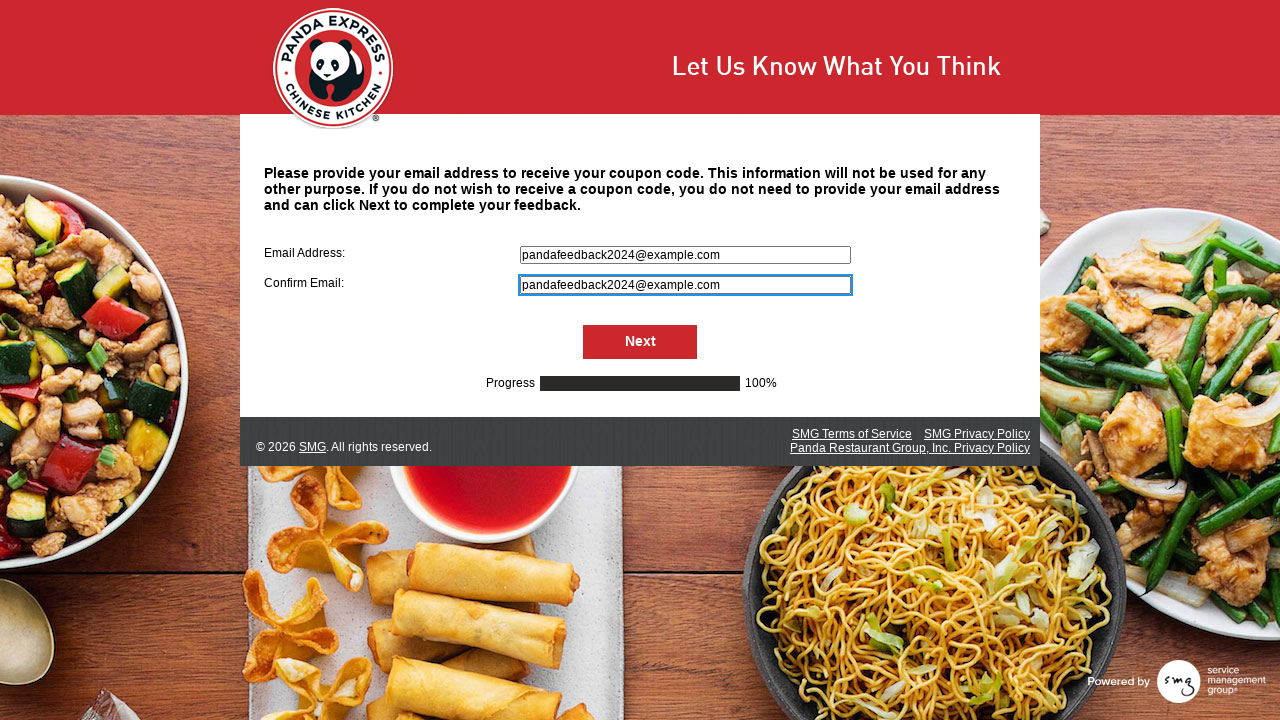

Clicked Next button to submit email and complete survey at (640, 342) on #NextButton
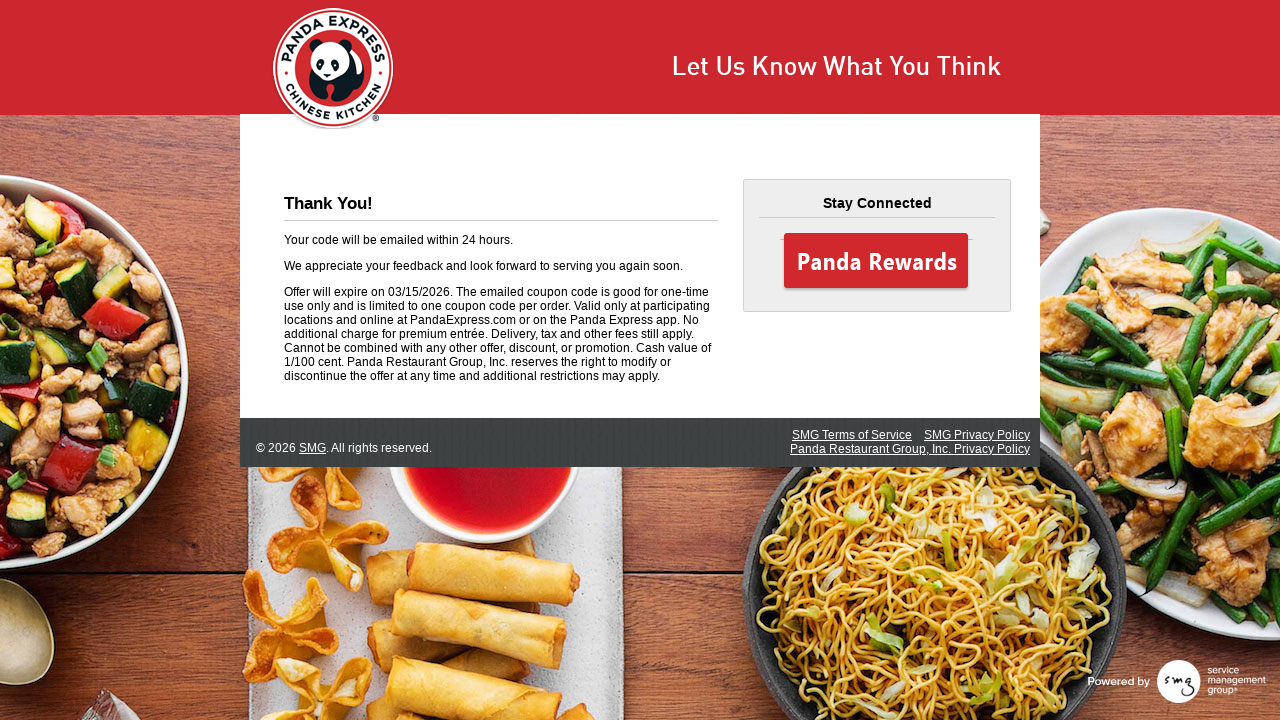

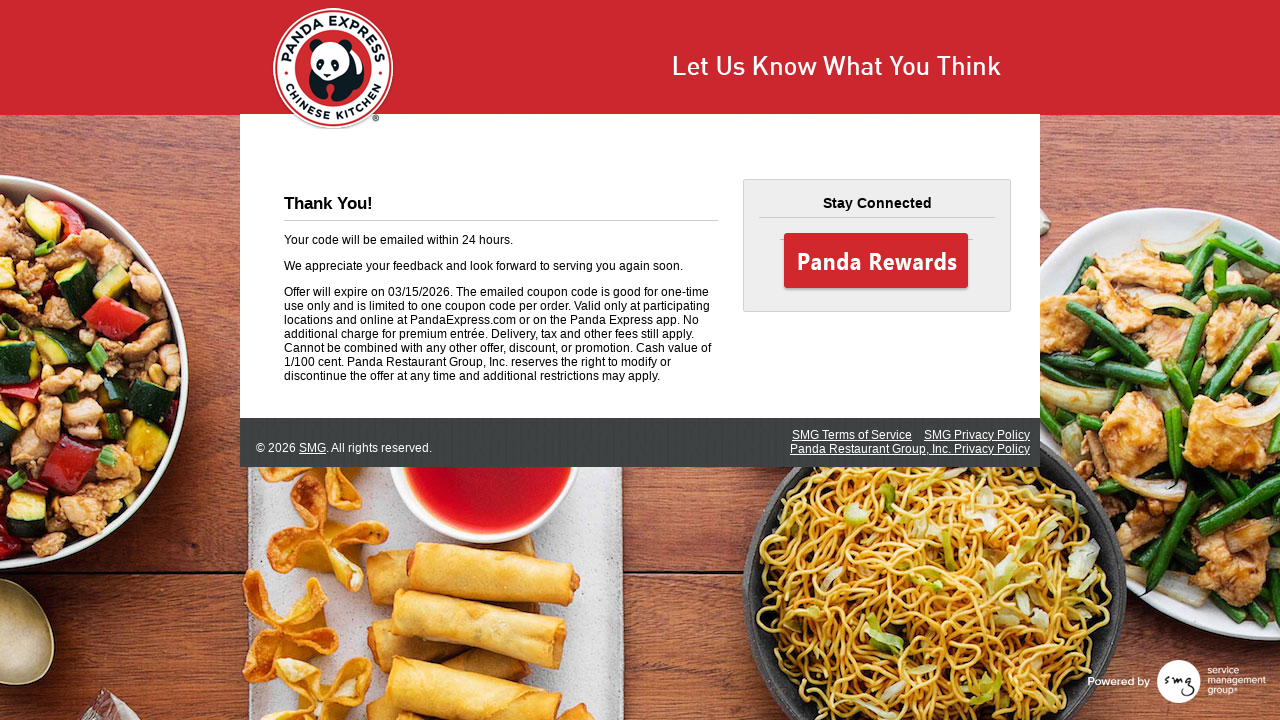